Plays a game of checkers by analyzing the board state, calculating legal moves for the player's pieces, prioritizing capture moves, and making moves by clicking on pieces. The test performs 10 moves in total.

Starting URL: https://www.gamesforthebrain.com/game/checkers/

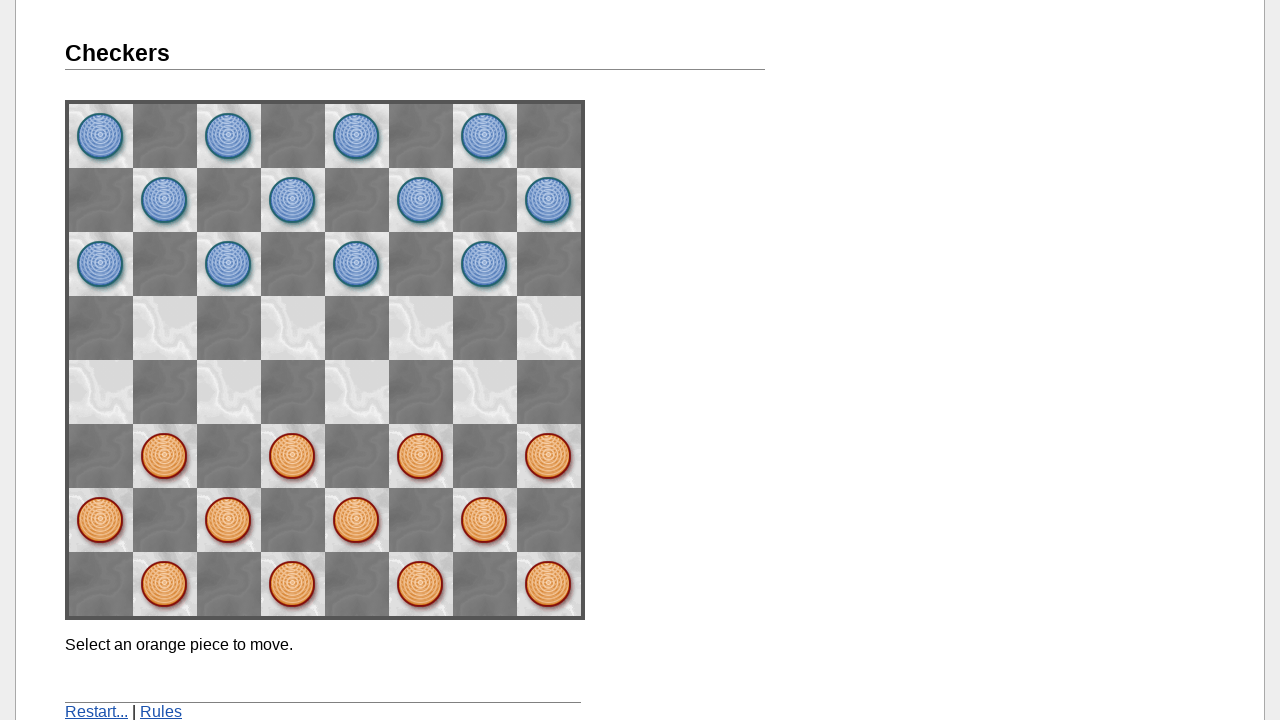

Navigated to checkers game URL
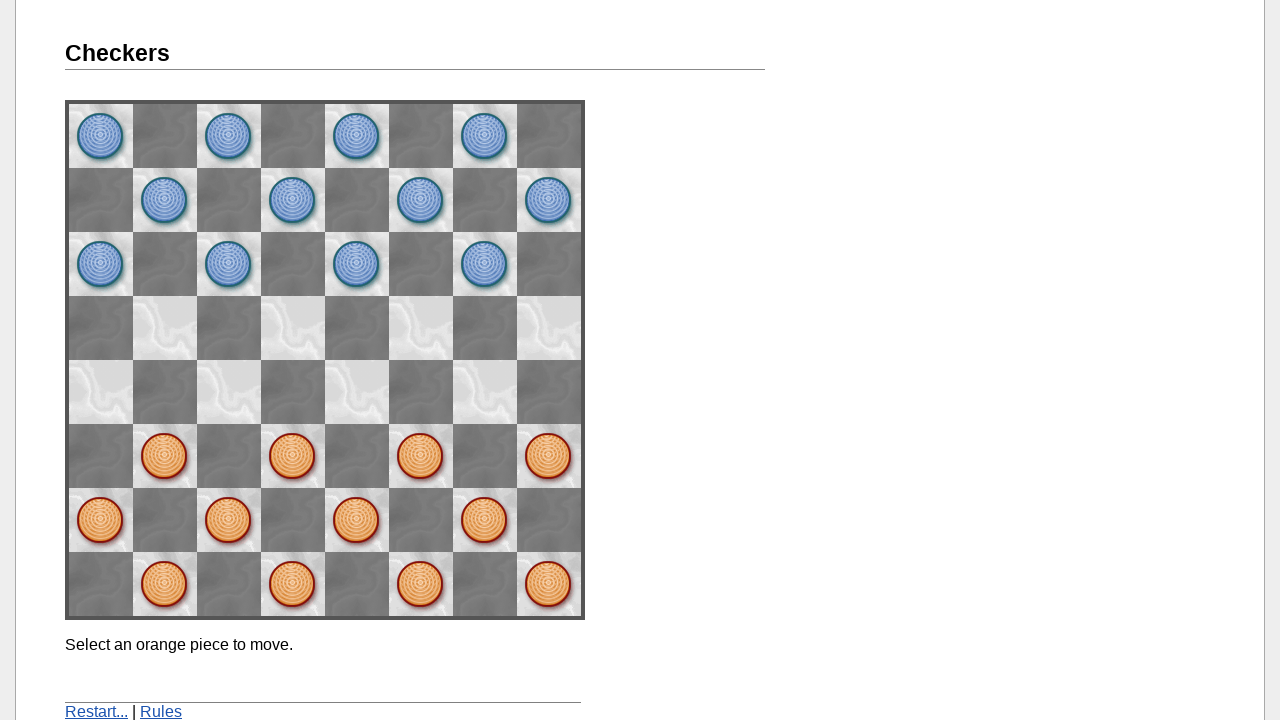

Retrieved board state for move 1
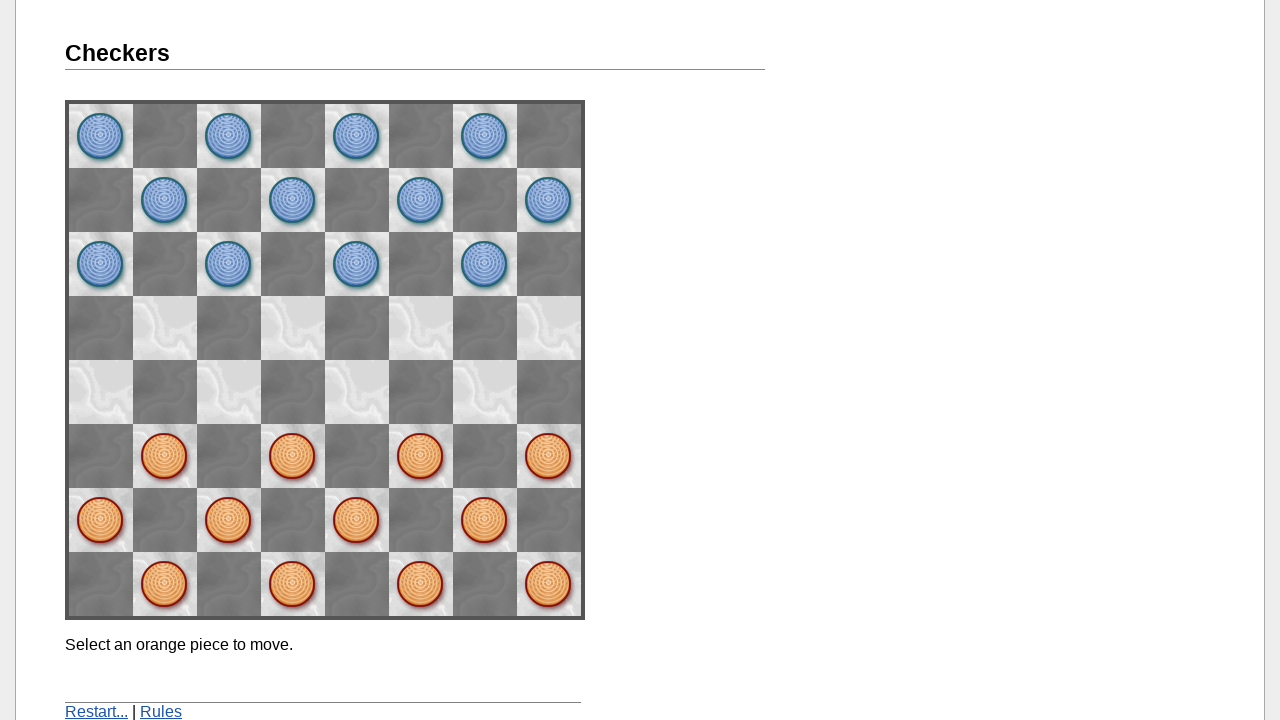

Clicked source piece at row 5, col 1 for move 1 at (165, 456) on div.line:nth-child(6) img:nth-child(2)
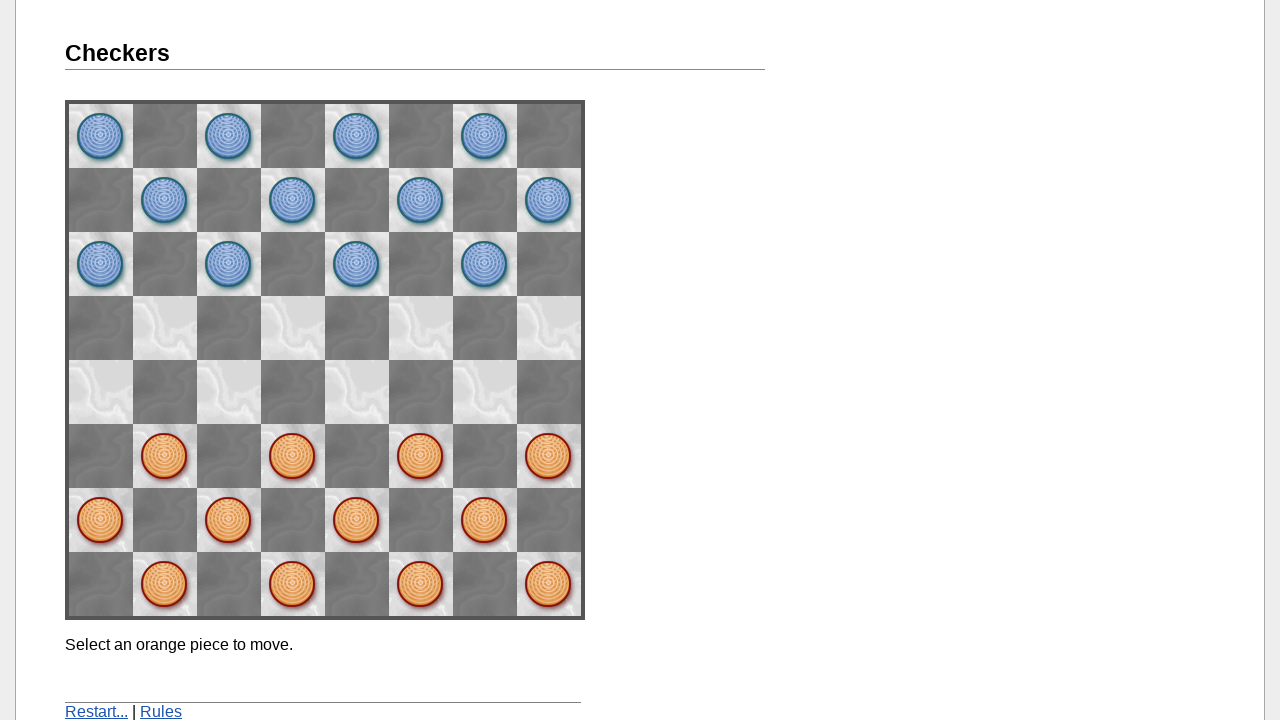

Clicked destination at row 4, col 0 for move 1 at (101, 392) on div.line:nth-child(5) img:nth-child(1)
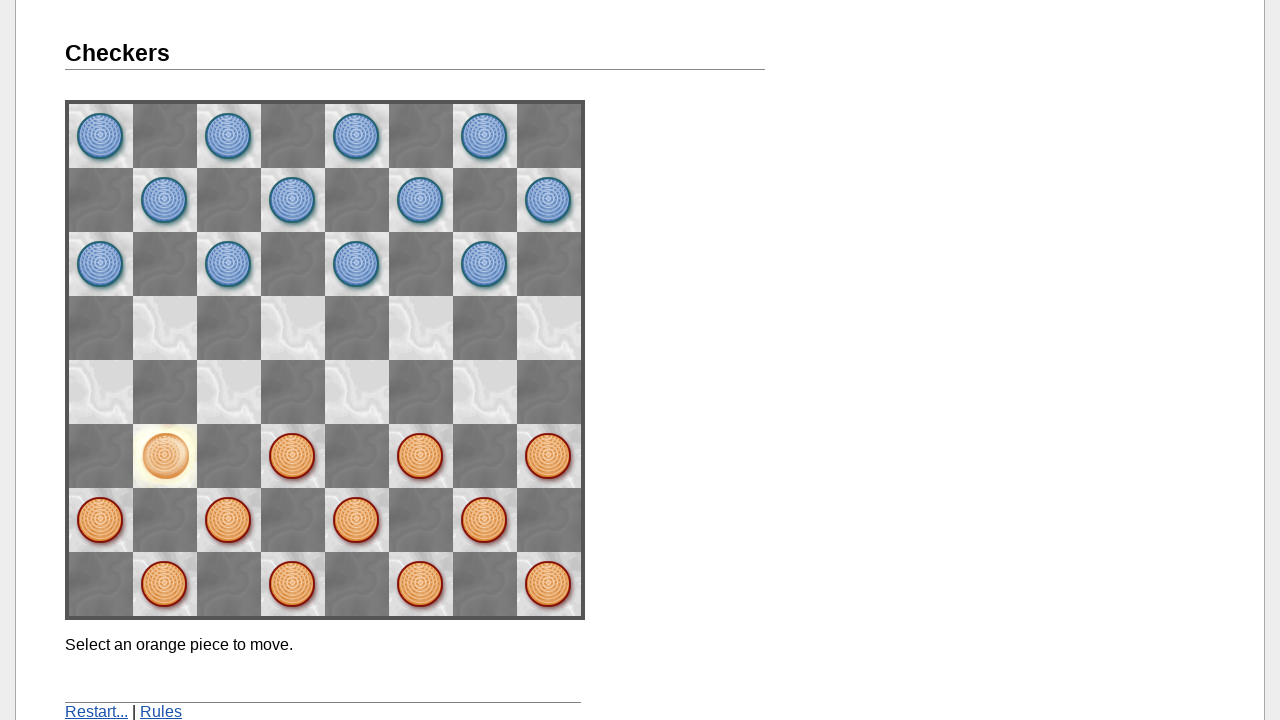

Checked game message: 'Select an orange piece to move.'
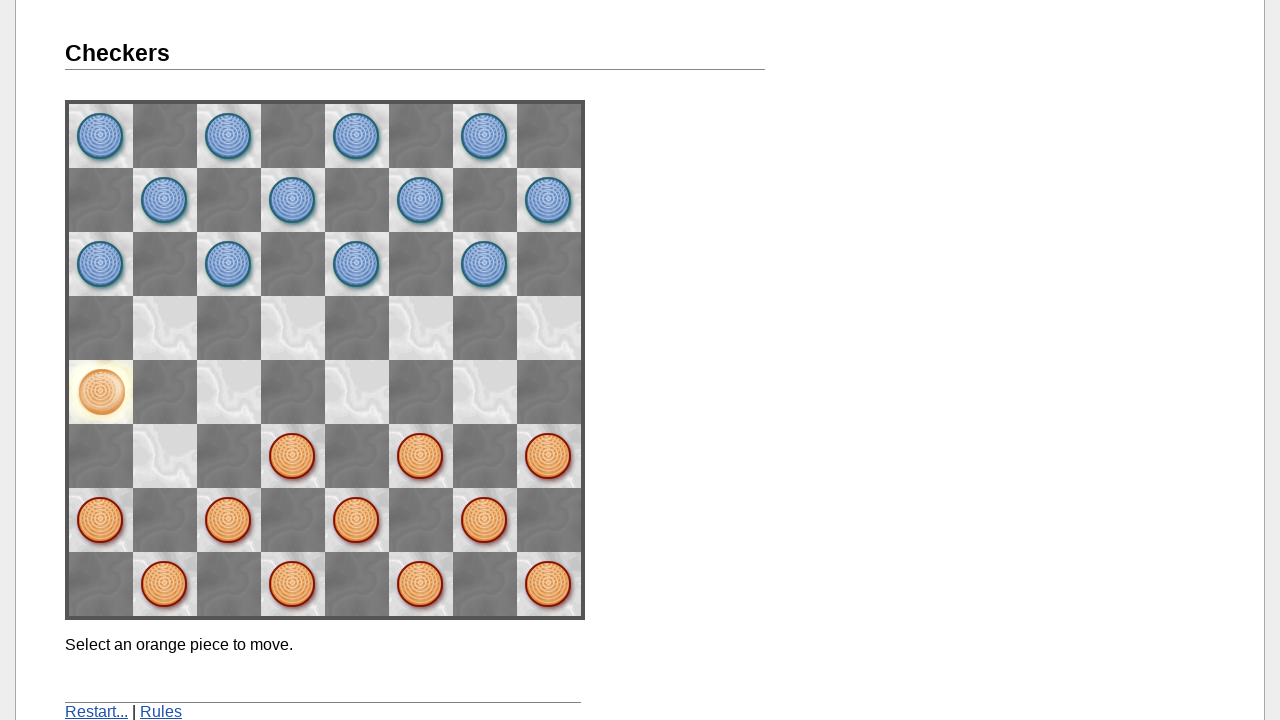

Retrieved board state for move 2
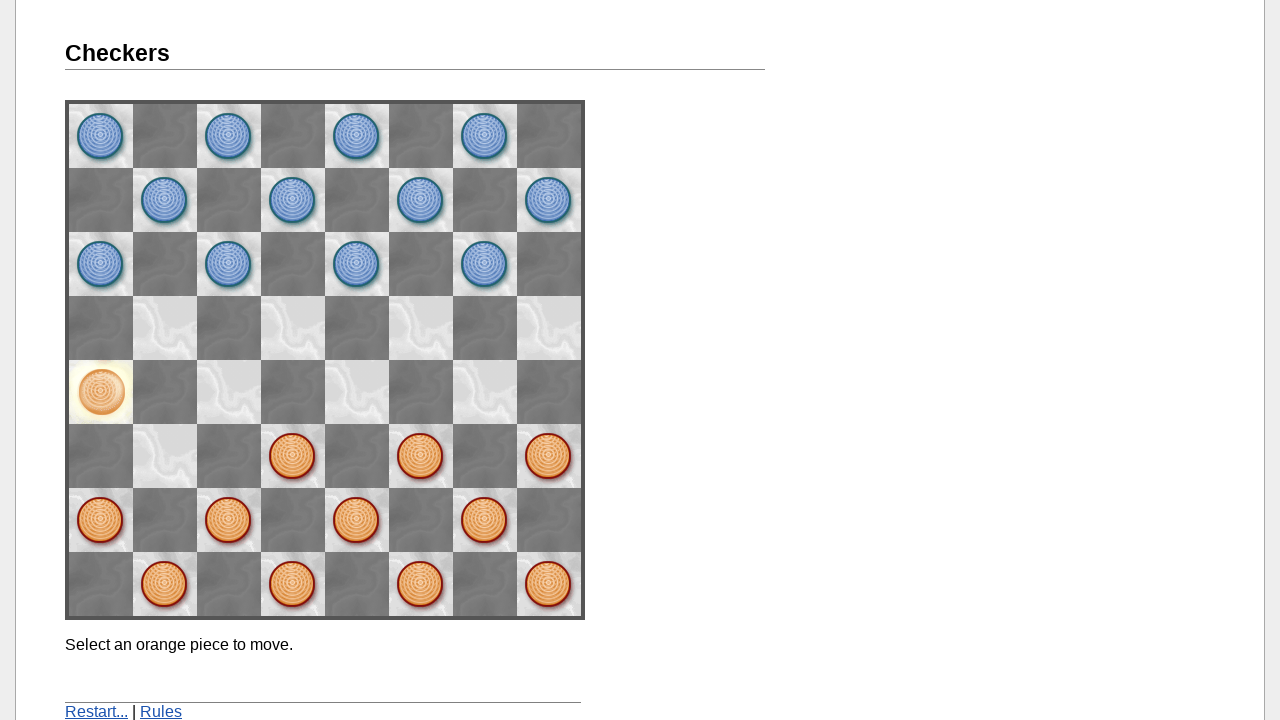

Clicked source piece at row 5, col 3 for move 2 at (293, 456) on div.line:nth-child(6) img:nth-child(4)
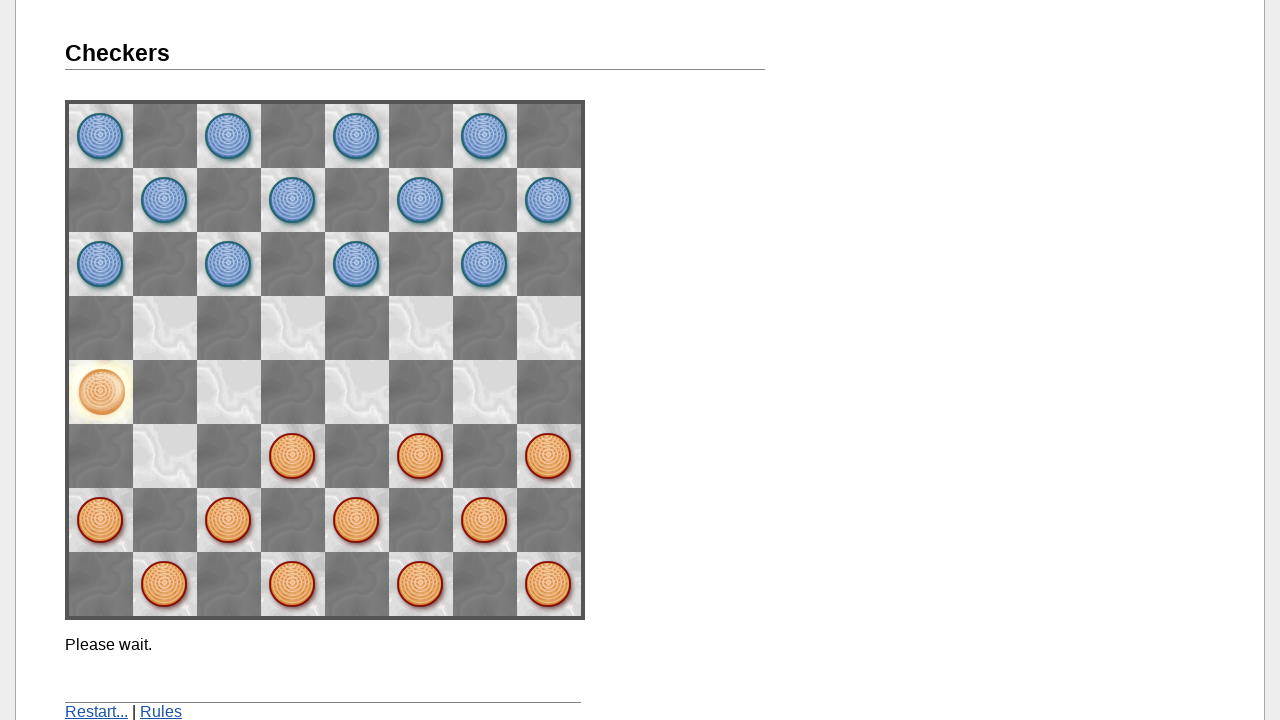

Clicked destination at row 4, col 2 for move 2 at (229, 392) on div.line:nth-child(5) img:nth-child(3)
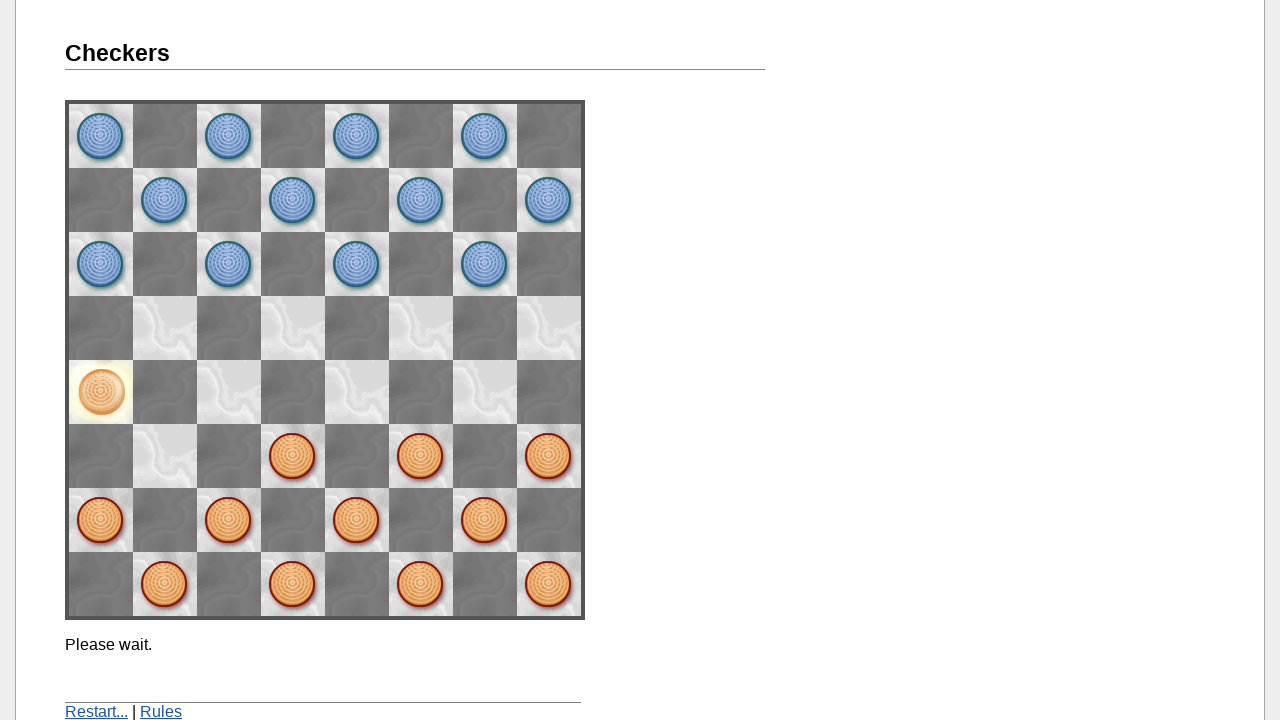

Checked game message: 'Please wait.'
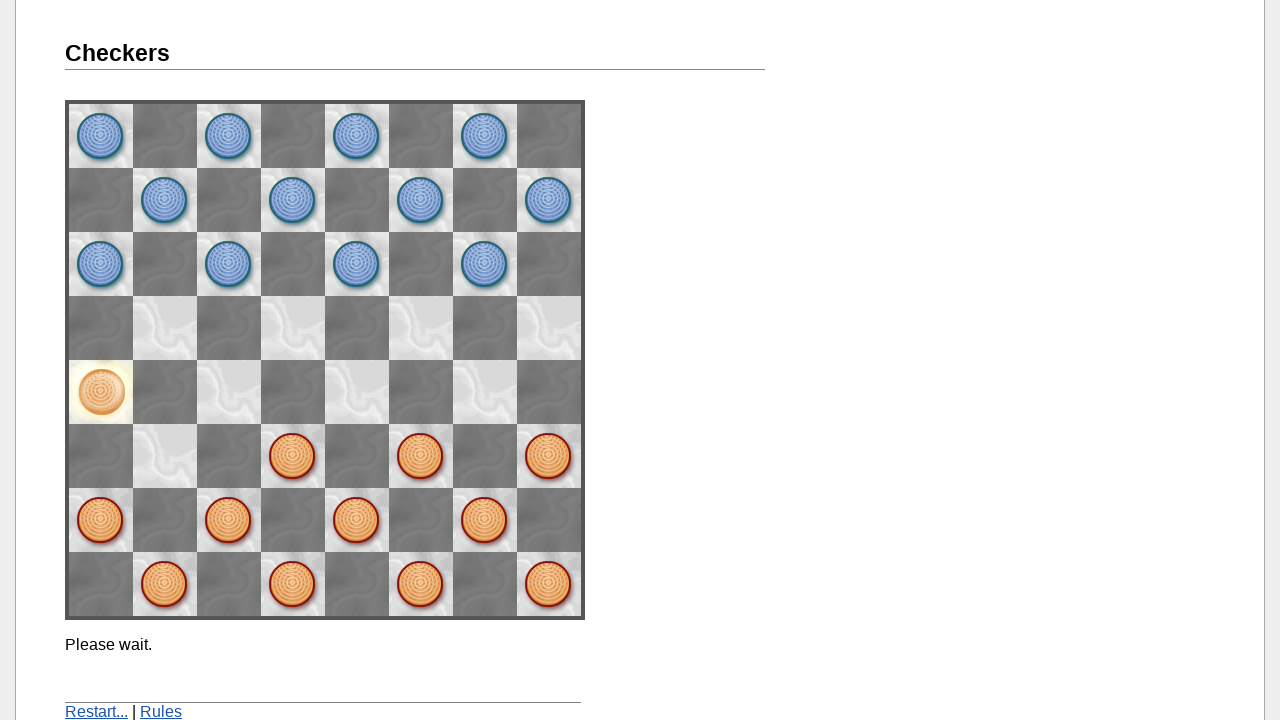

Waited for opponent's move
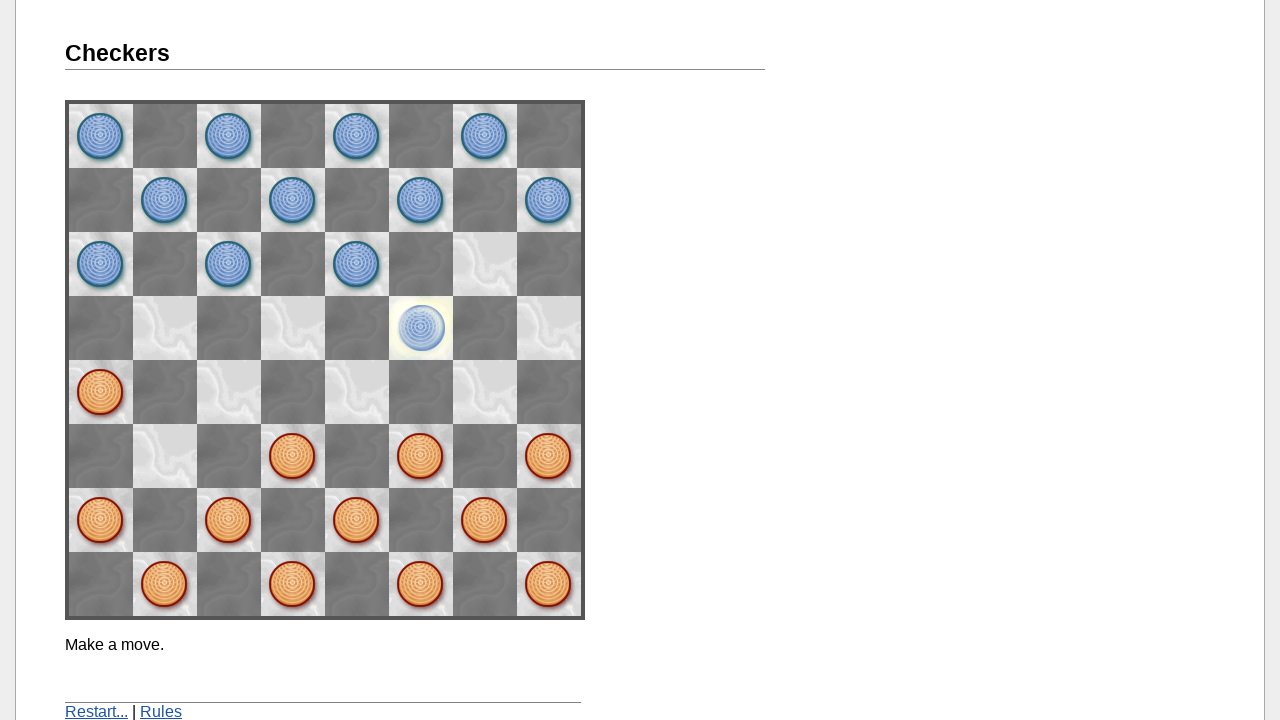

Retrieved board state for move 3
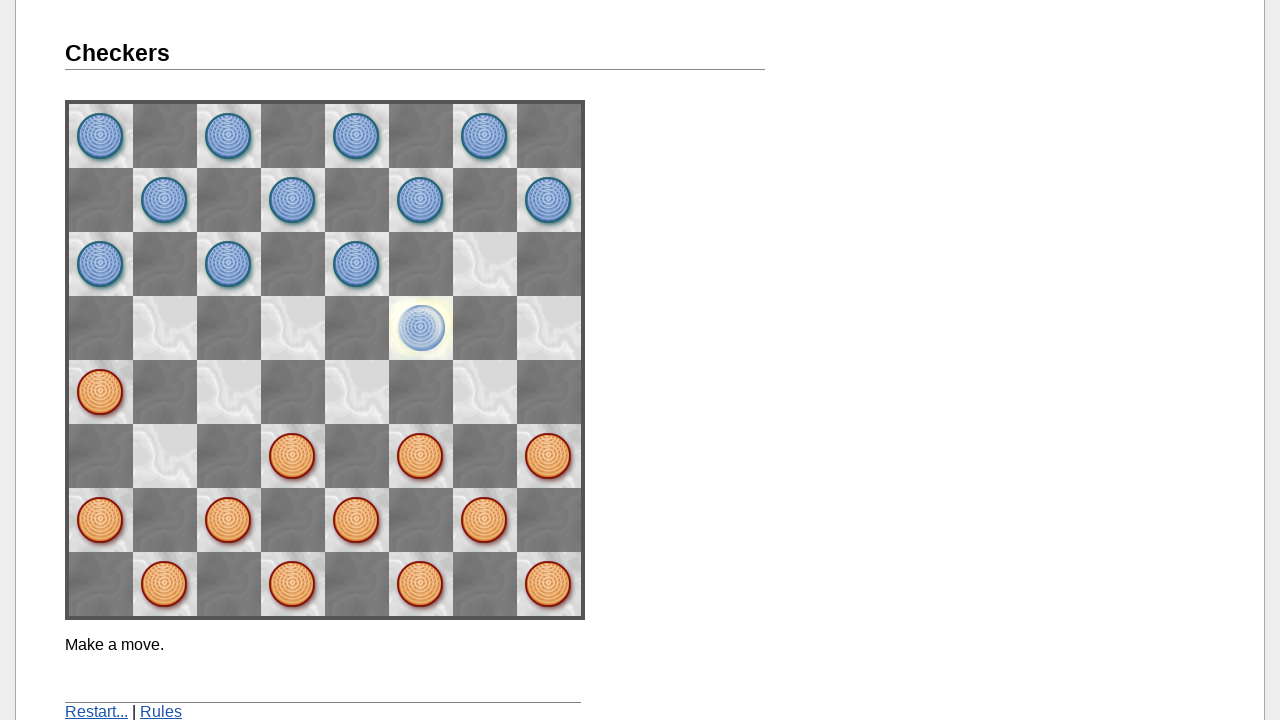

Clicked source piece at row 4, col 0 for move 3 at (101, 392) on div.line:nth-child(5) img:nth-child(1)
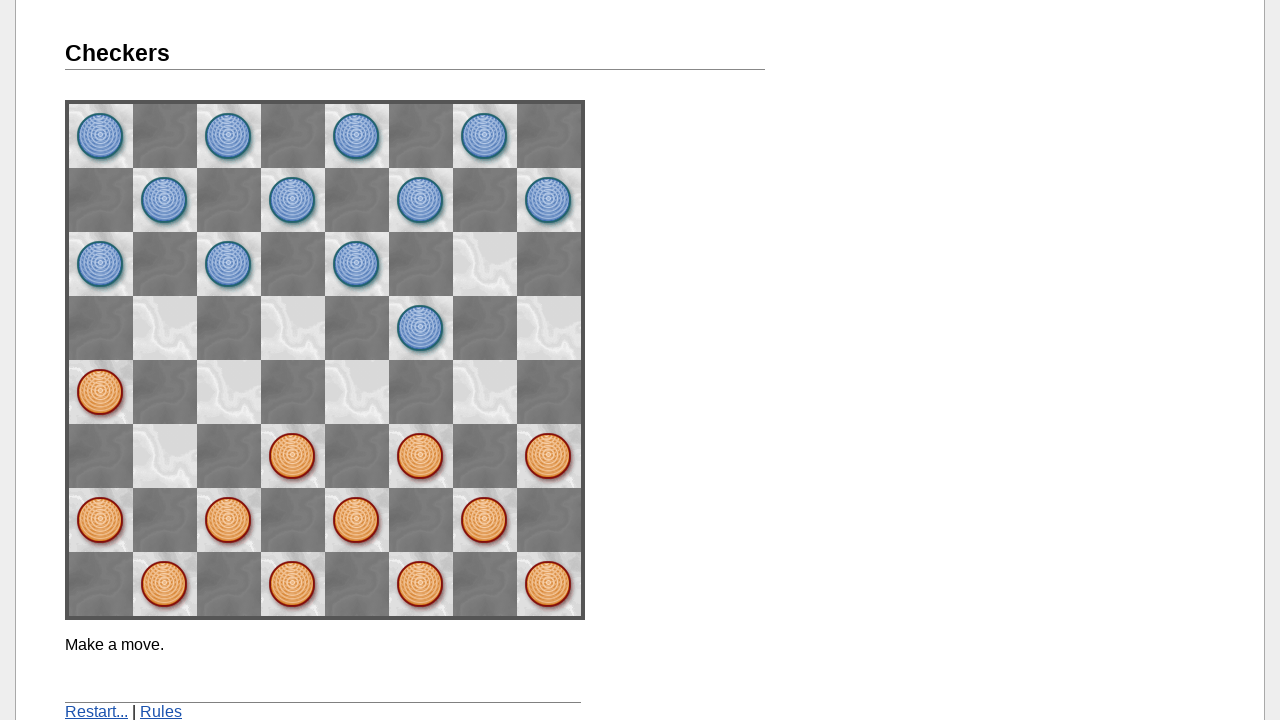

Clicked destination at row 3, col 1 for move 3 at (165, 328) on div.line:nth-child(4) img:nth-child(2)
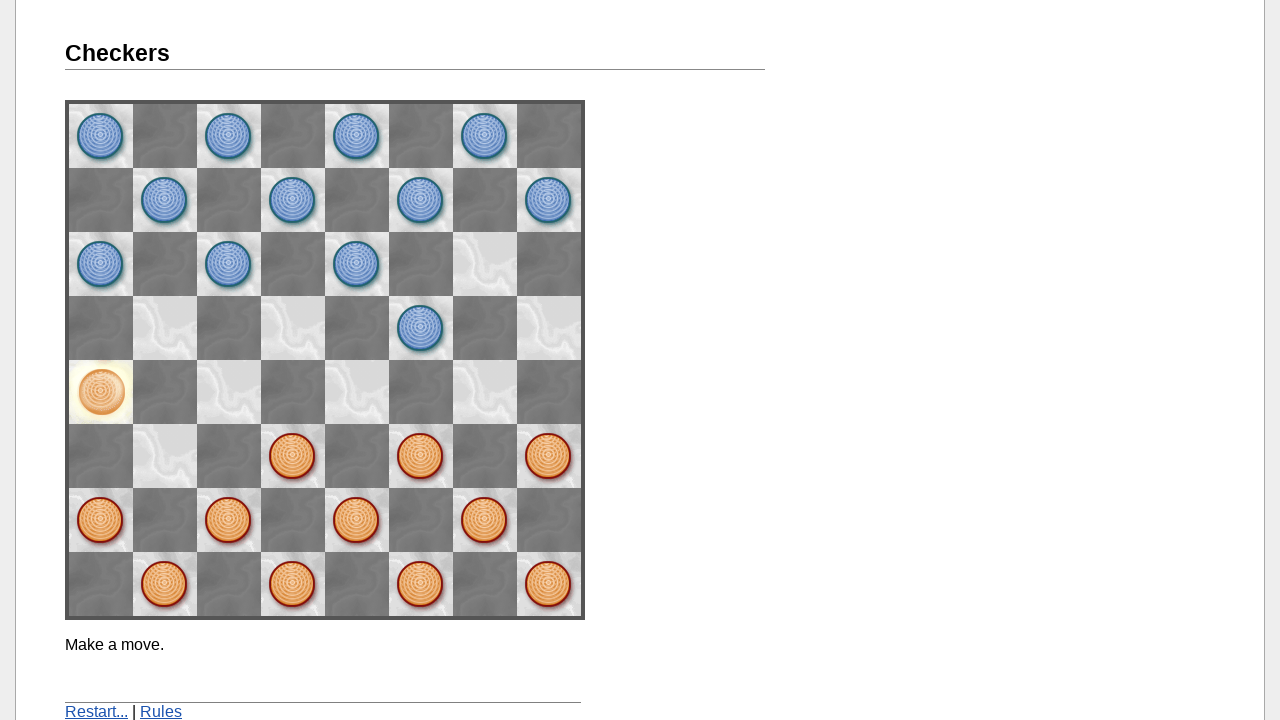

Checked game message: 'Make a move.'
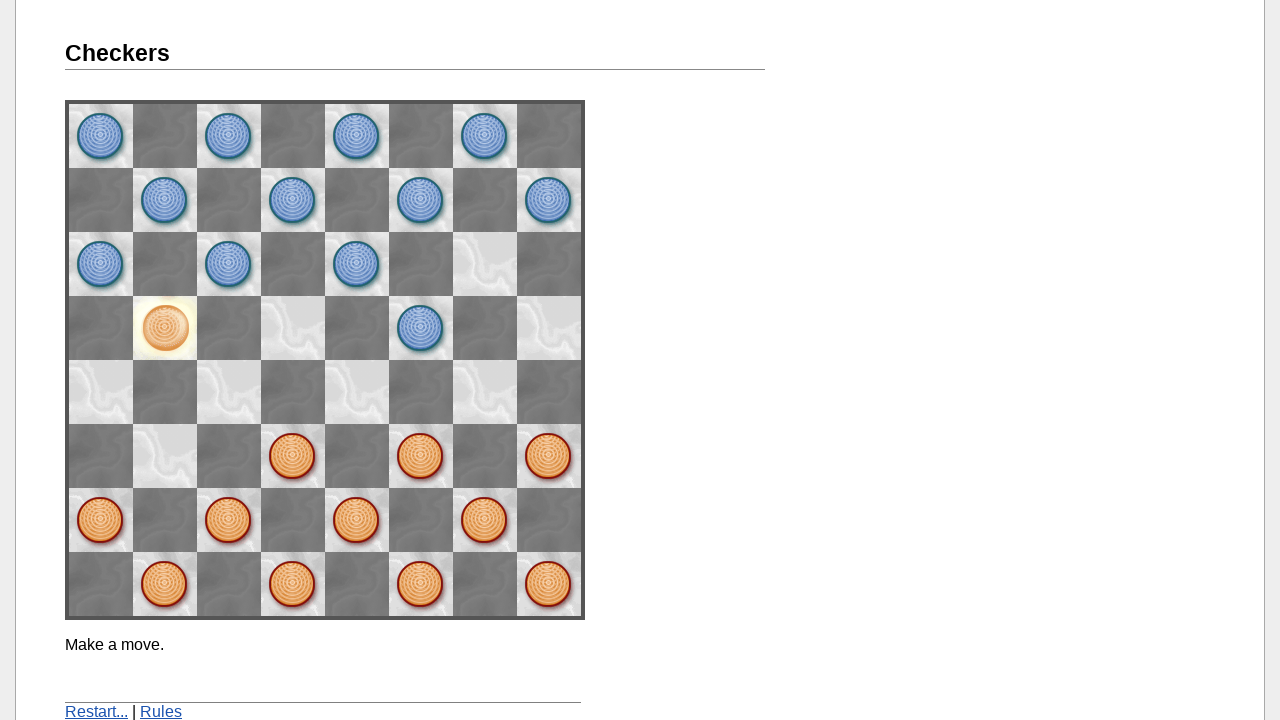

Retrieved board state for move 4
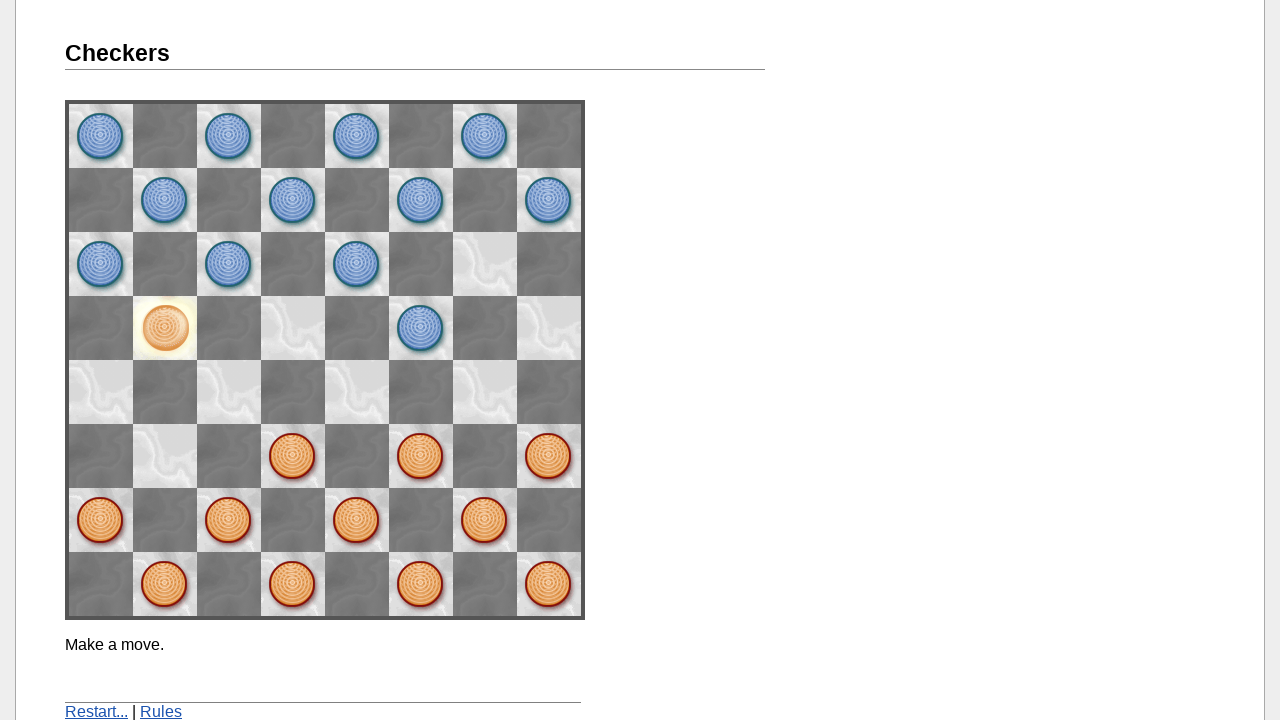

Clicked source piece at row 5, col 3 for move 4 at (293, 456) on div.line:nth-child(6) img:nth-child(4)
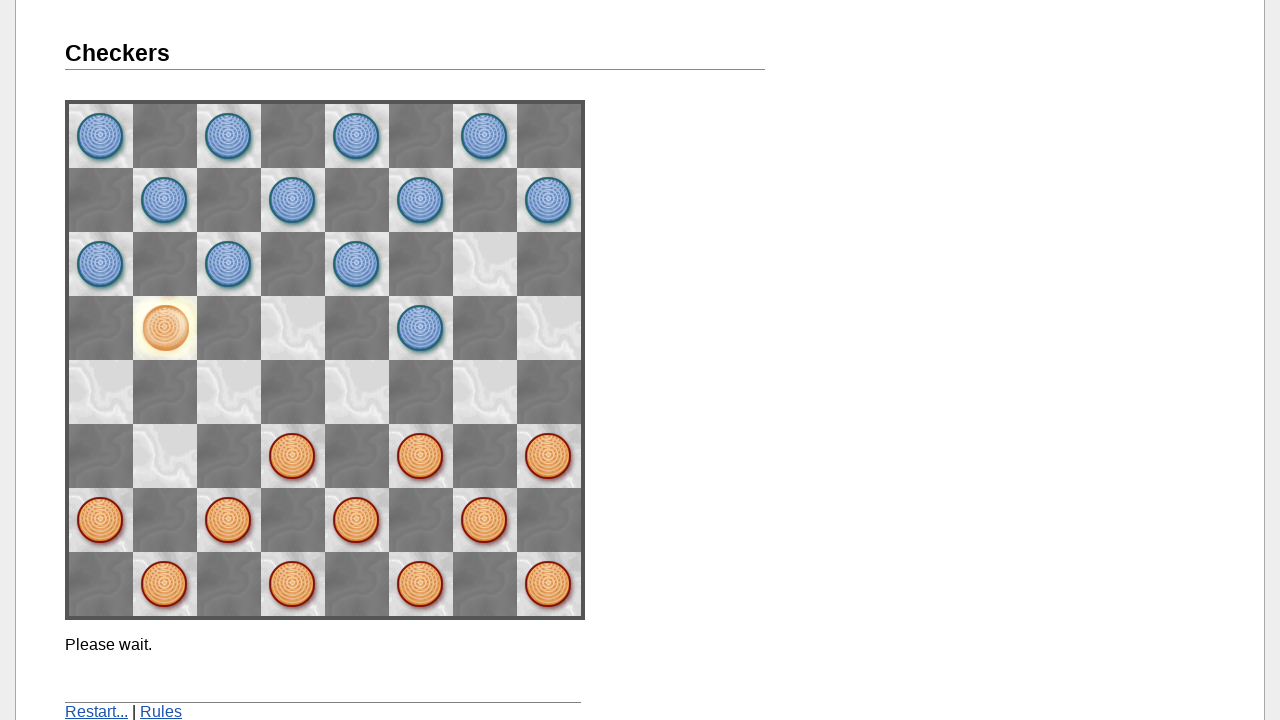

Clicked destination at row 4, col 2 for move 4 at (229, 392) on div.line:nth-child(5) img:nth-child(3)
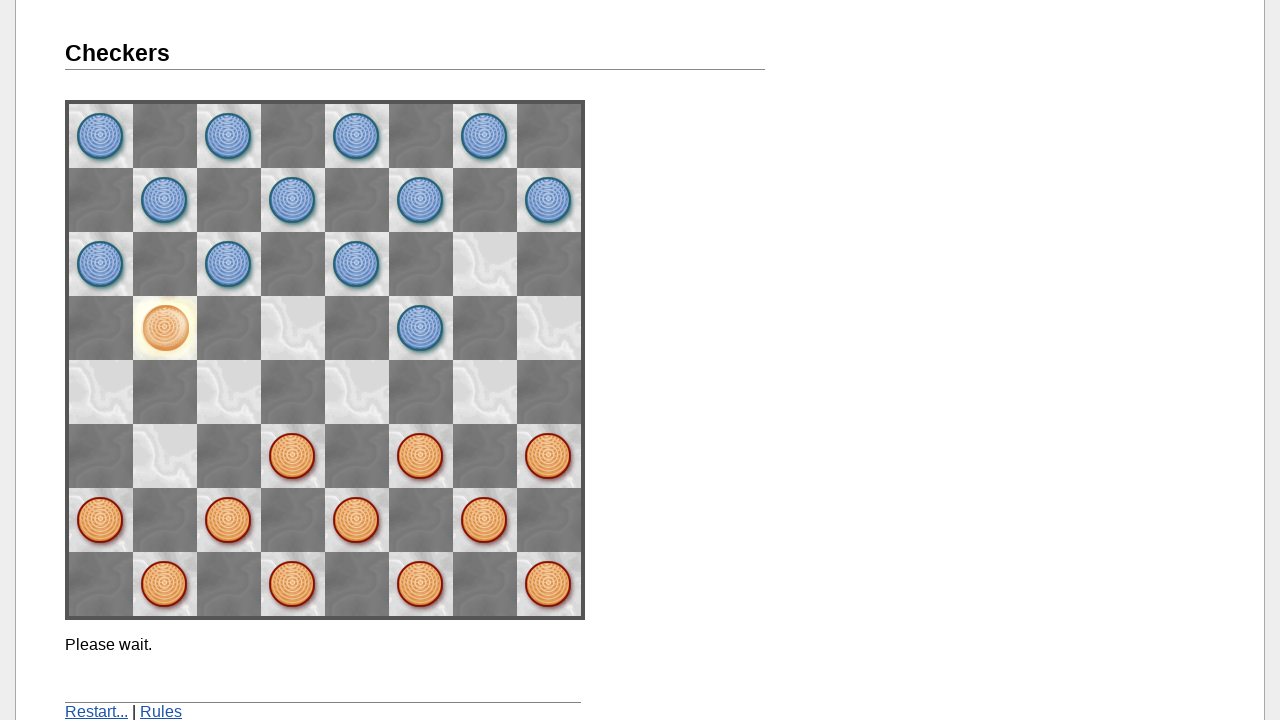

Checked game message: 'Please wait.'
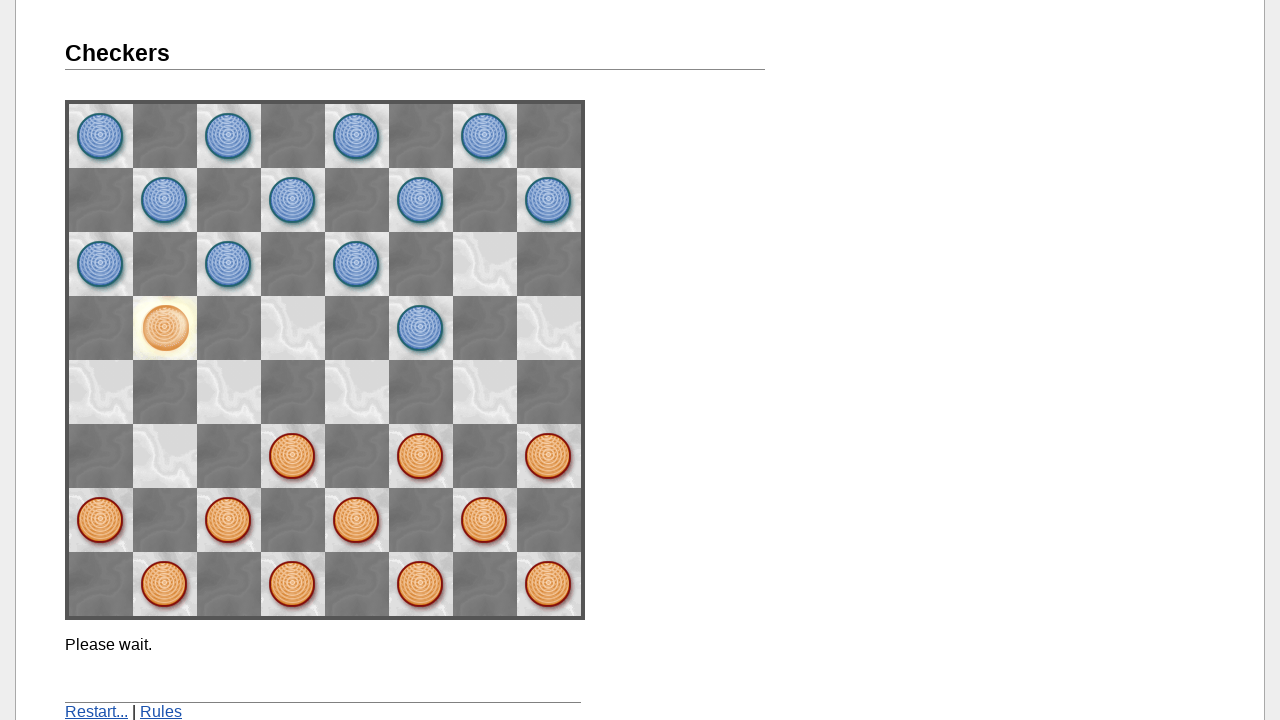

Waited for opponent's move
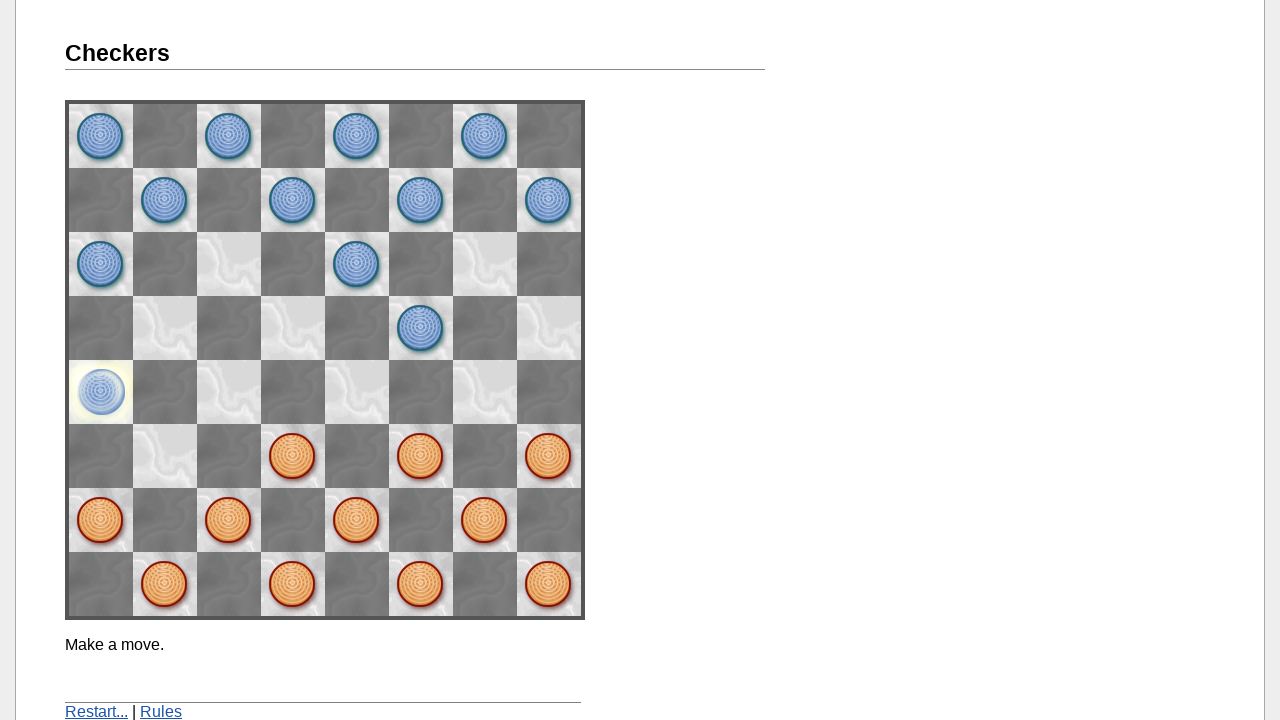

Retrieved board state for move 5
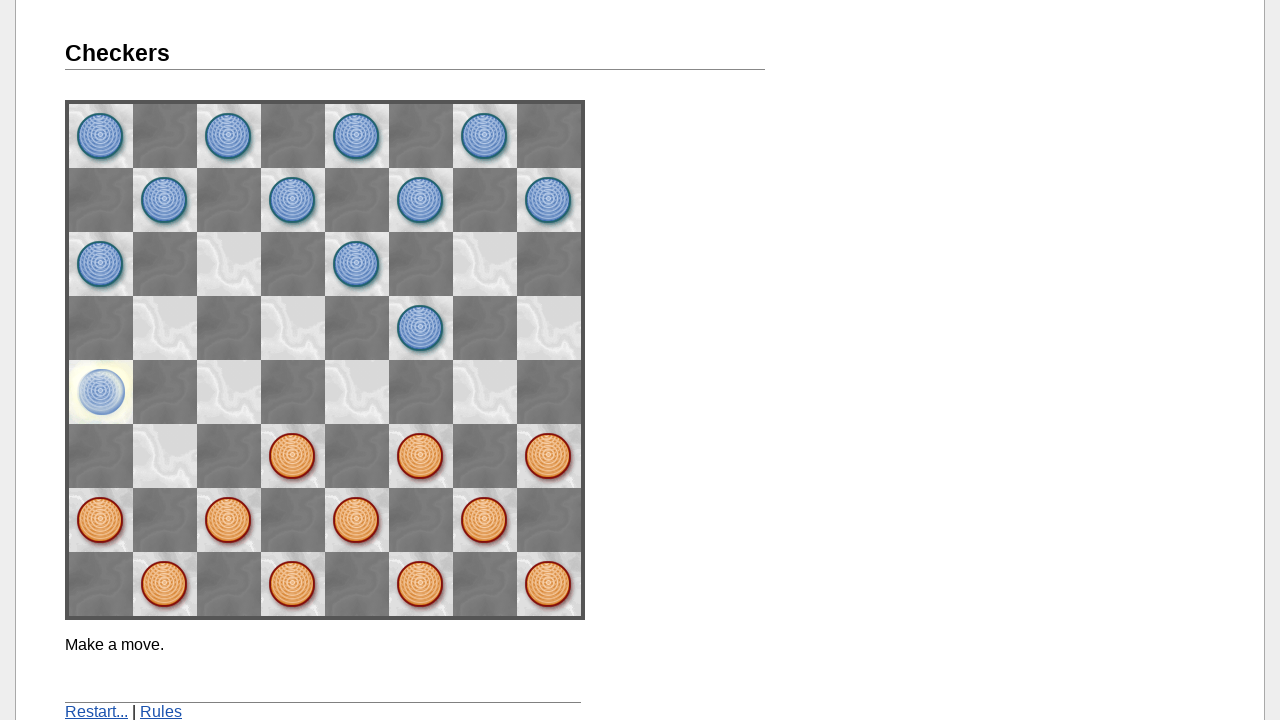

Clicked source piece at row 5, col 3 for move 5 at (293, 456) on div.line:nth-child(6) img:nth-child(4)
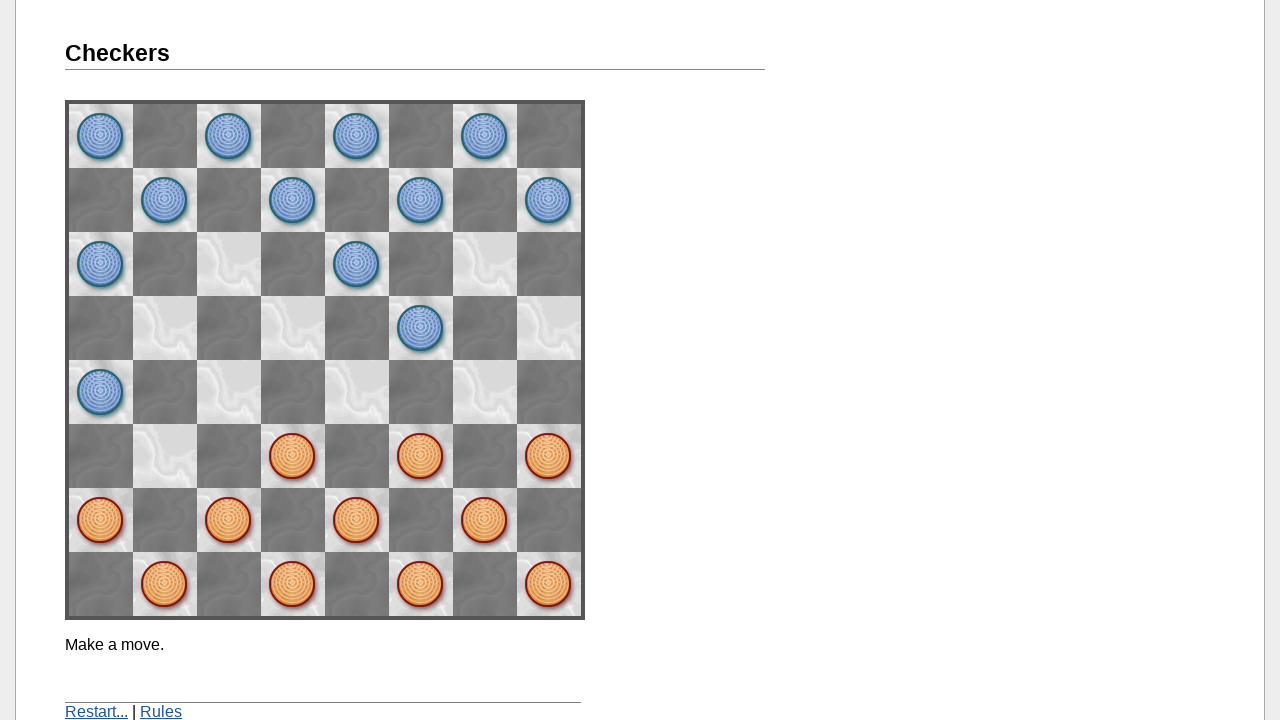

Clicked destination at row 4, col 4 for move 5 at (357, 392) on div.line:nth-child(5) img:nth-child(5)
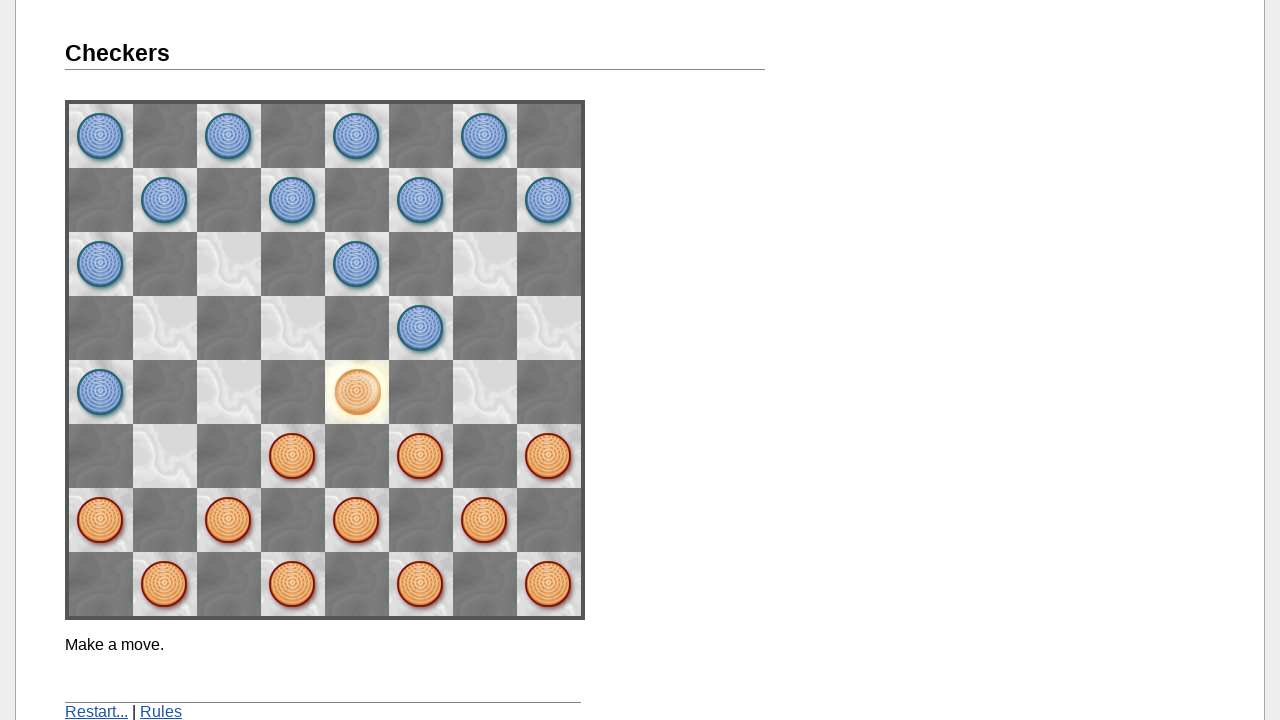

Checked game message: 'Make a move.'
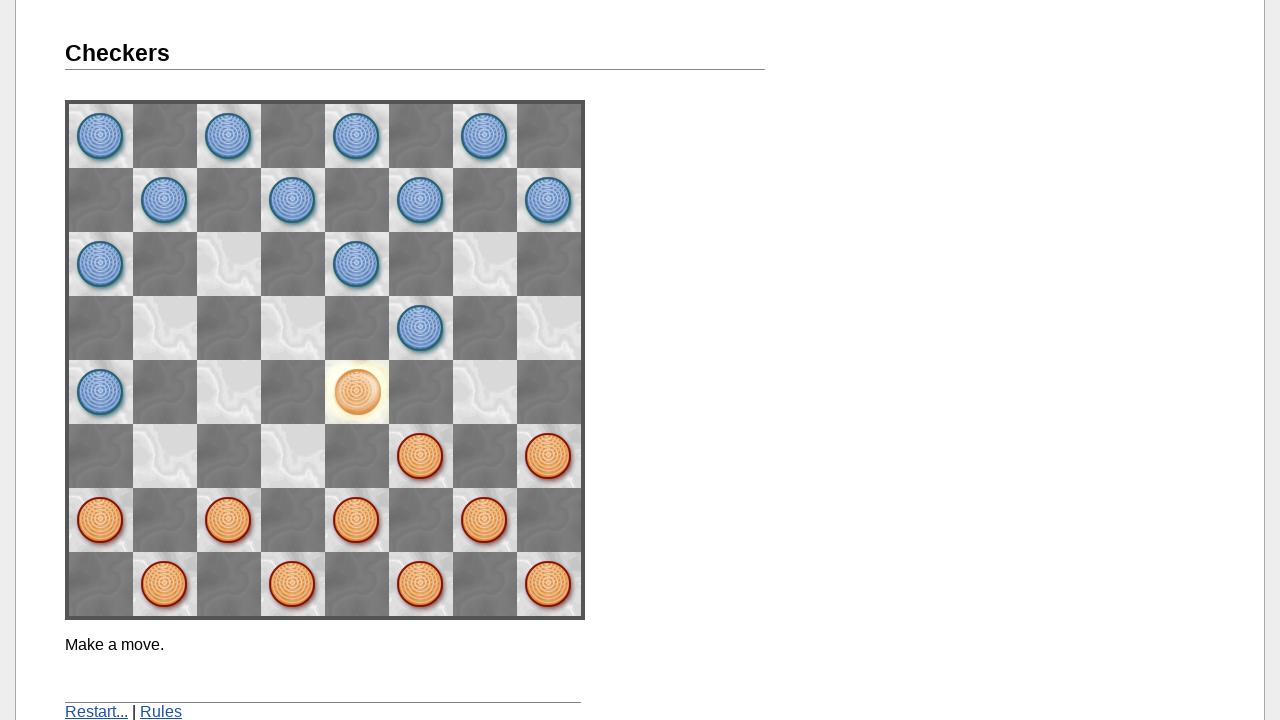

Retrieved board state for move 6
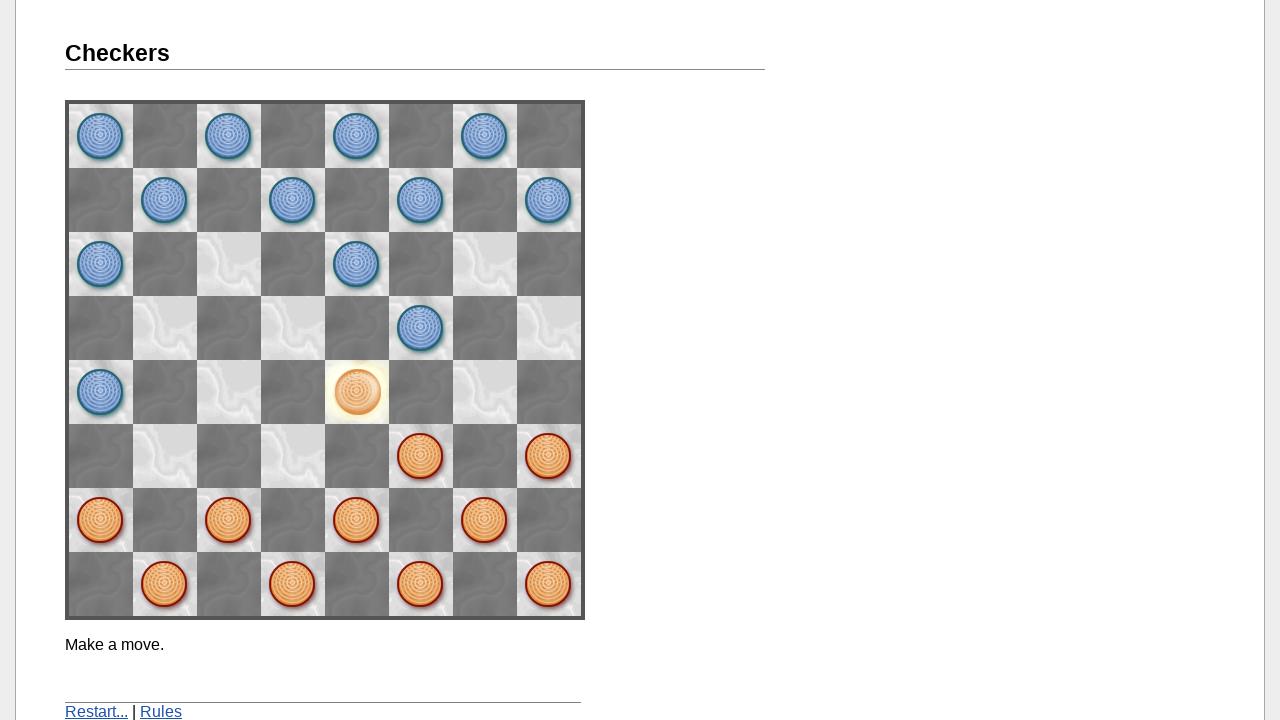

Clicked source piece at row 5, col 5 for move 6 at (421, 456) on div.line:nth-child(6) img:nth-child(6)
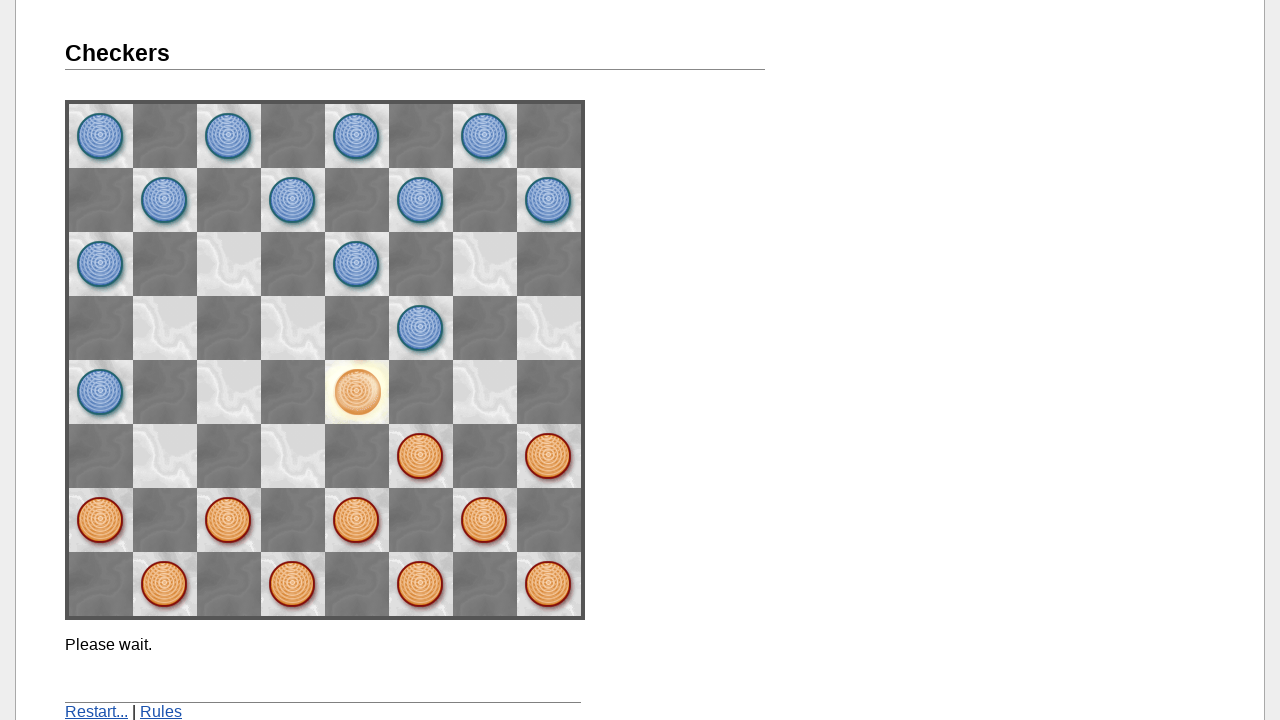

Clicked destination at row 4, col 4 for move 6 at (357, 392) on div.line:nth-child(5) img:nth-child(5)
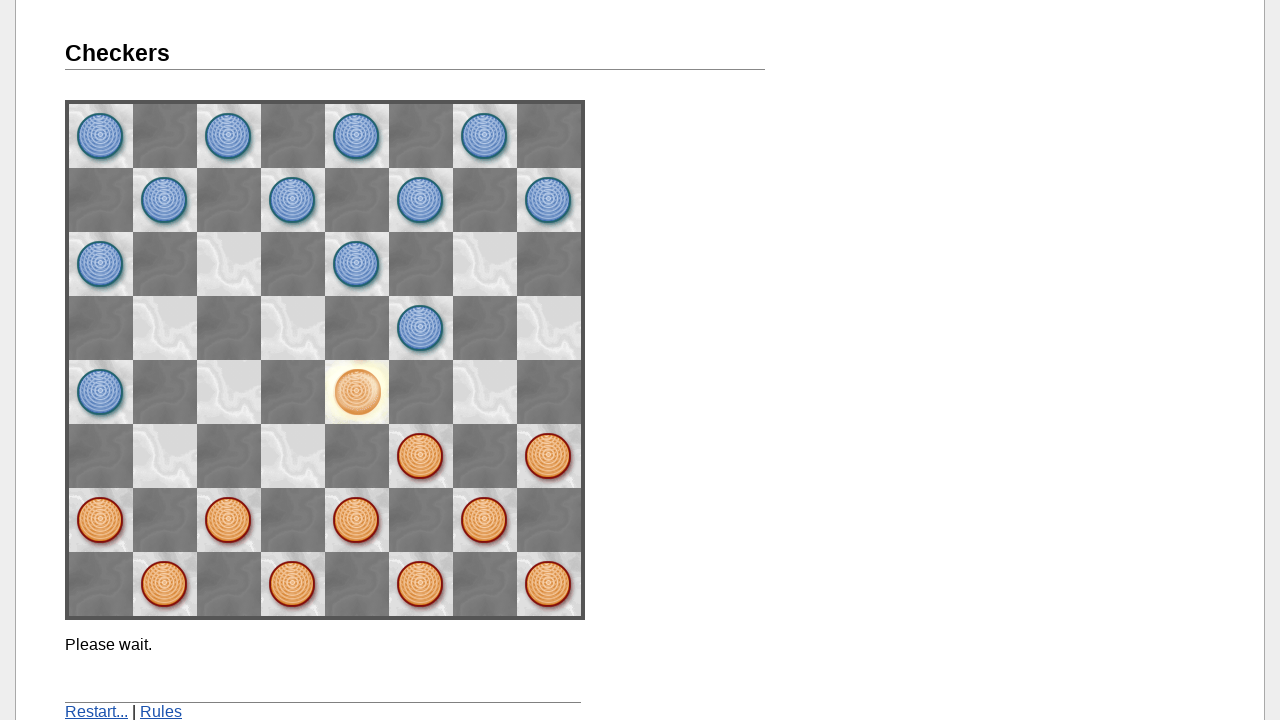

Checked game message: 'Please wait.'
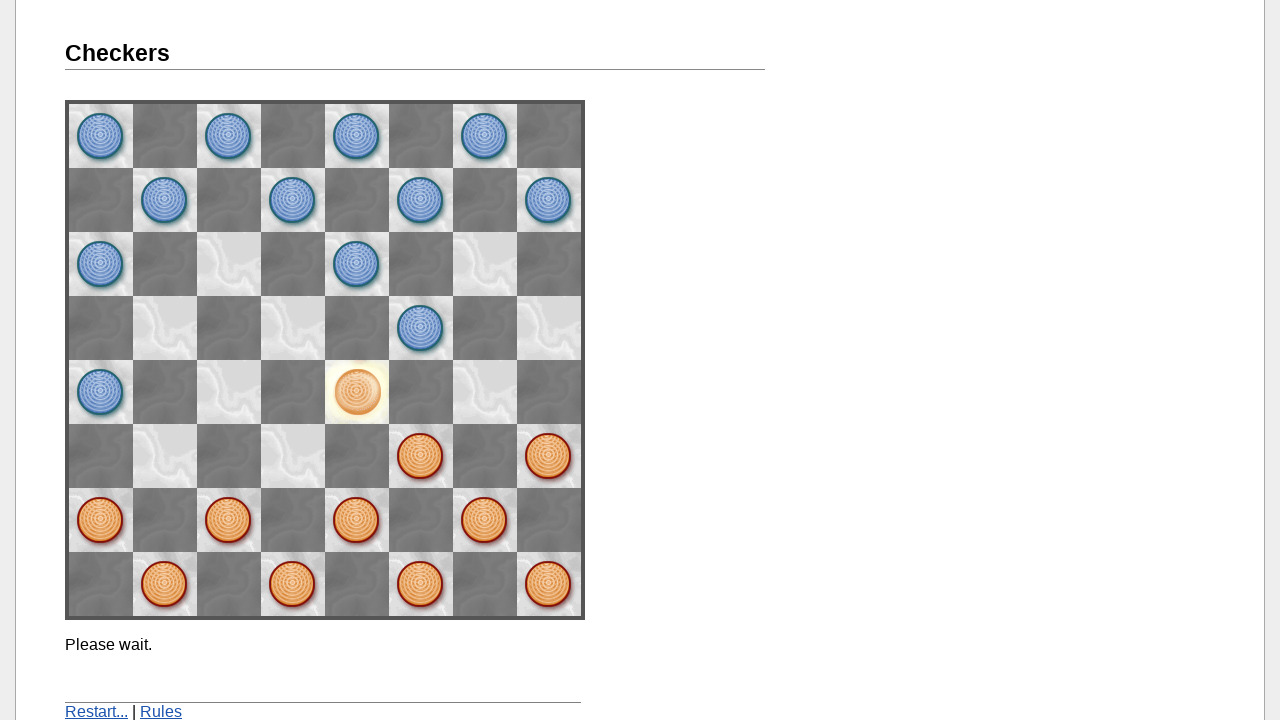

Waited for opponent's move
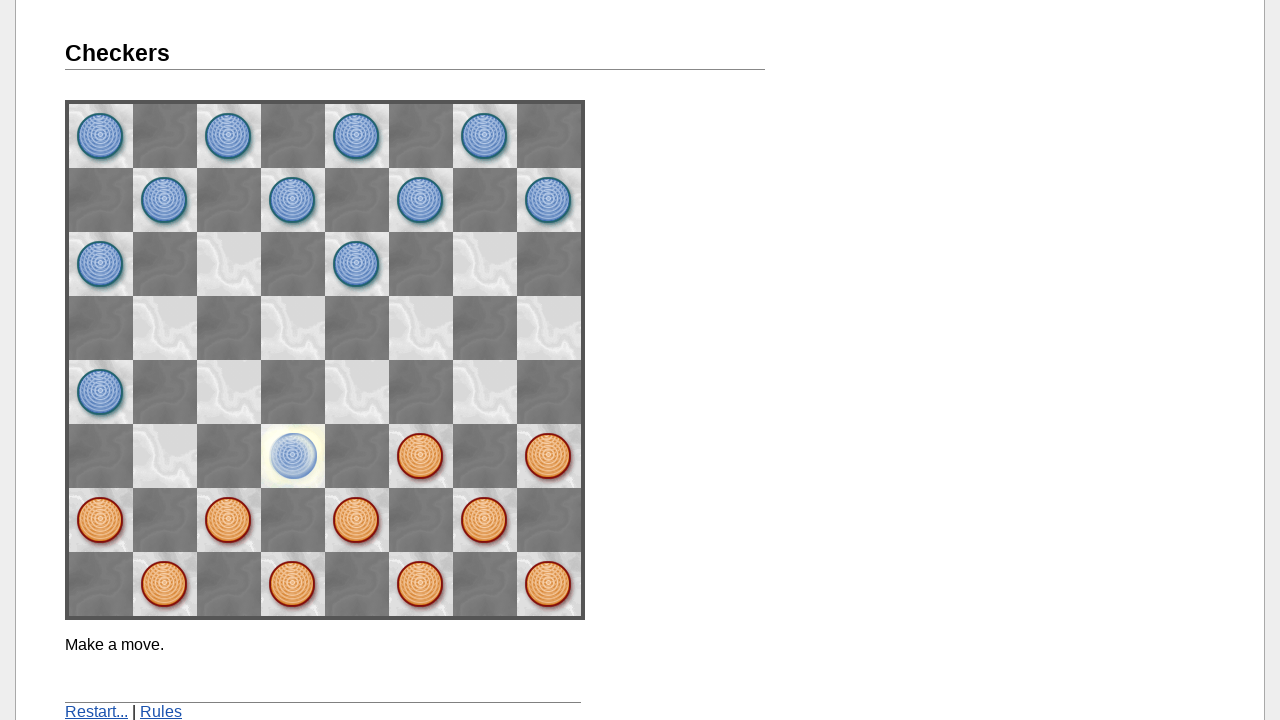

Retrieved board state for move 7
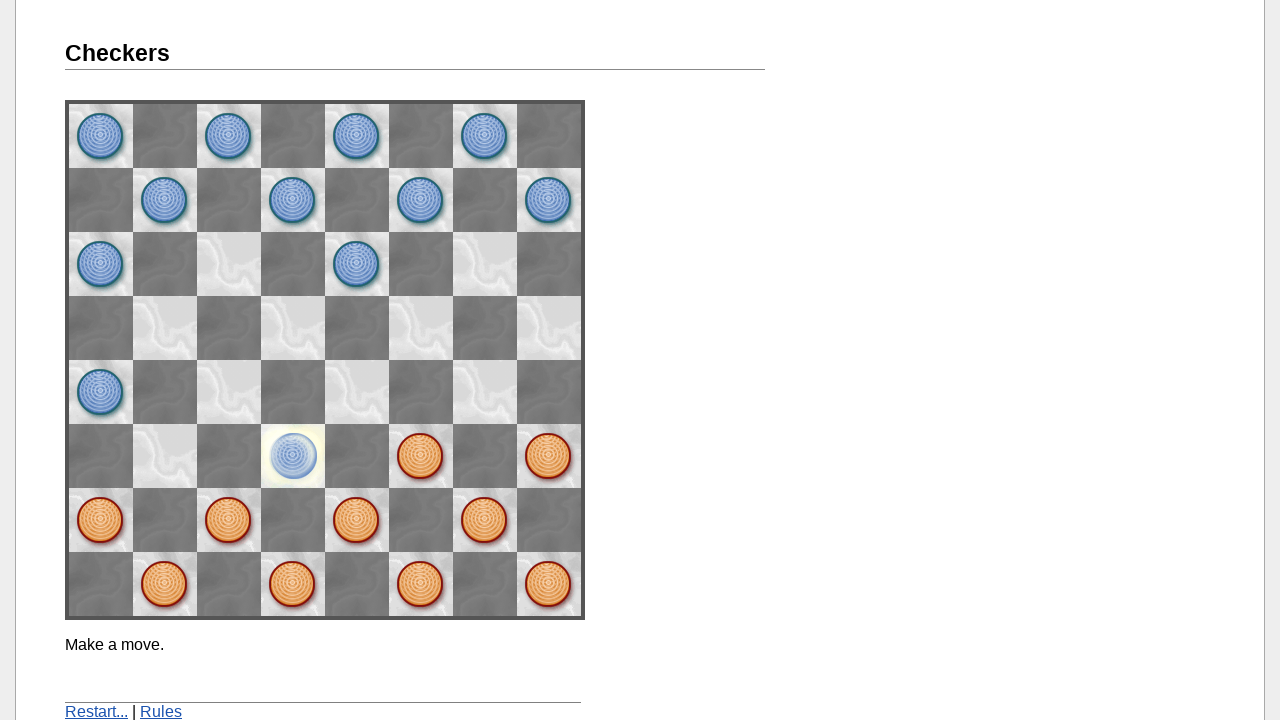

Clicked source piece at row 5, col 5 for move 7 at (421, 456) on div.line:nth-child(6) img:nth-child(6)
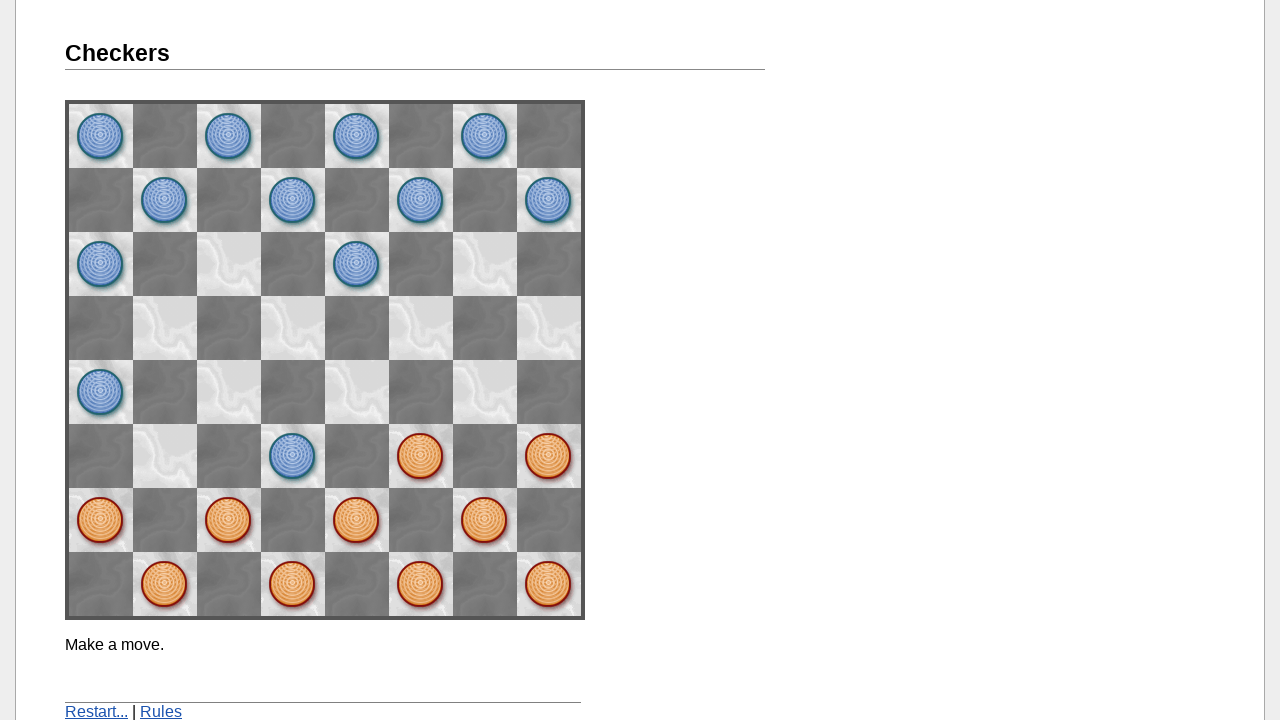

Clicked destination at row 4, col 6 for move 7 at (485, 392) on div.line:nth-child(5) img:nth-child(7)
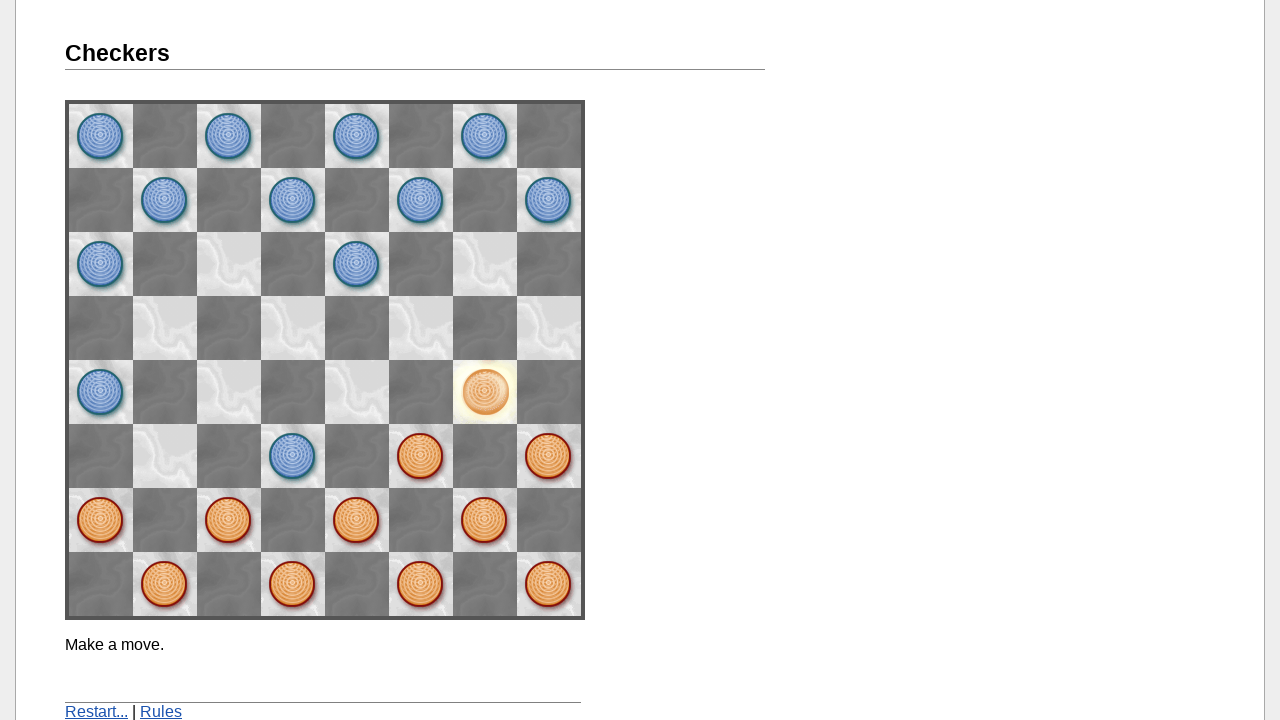

Checked game message: 'Make a move.'
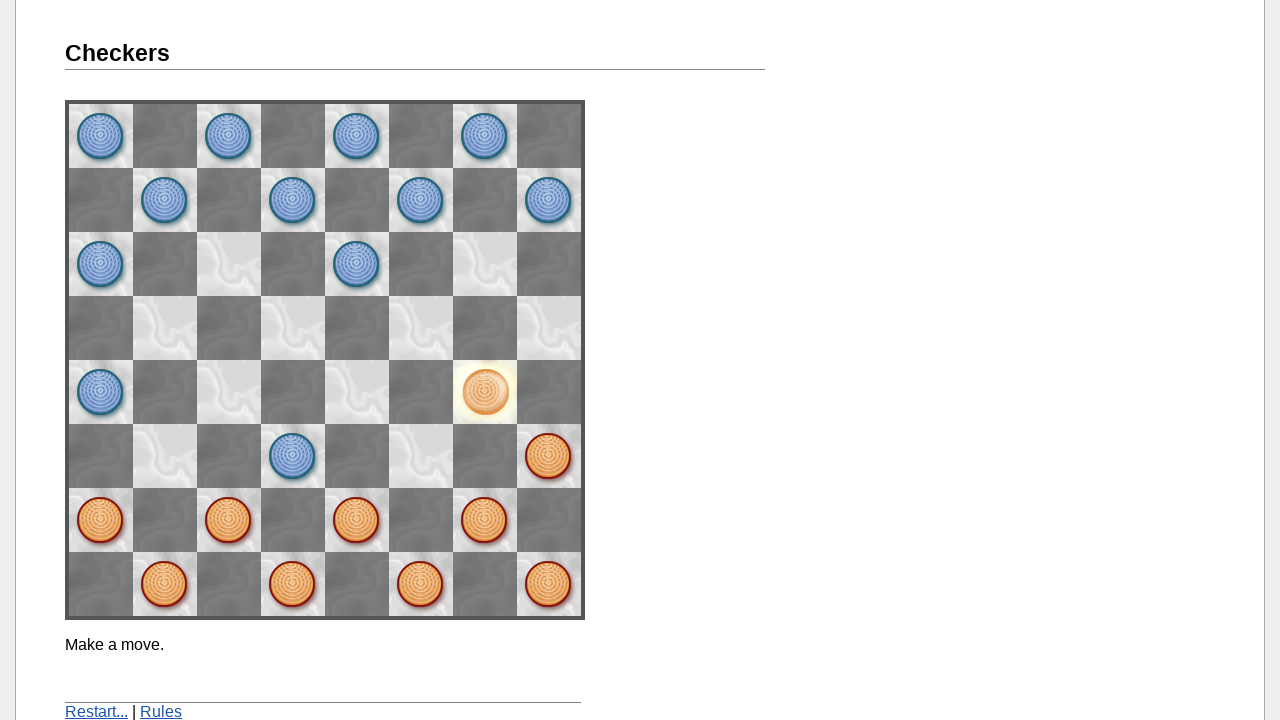

Retrieved board state for move 8
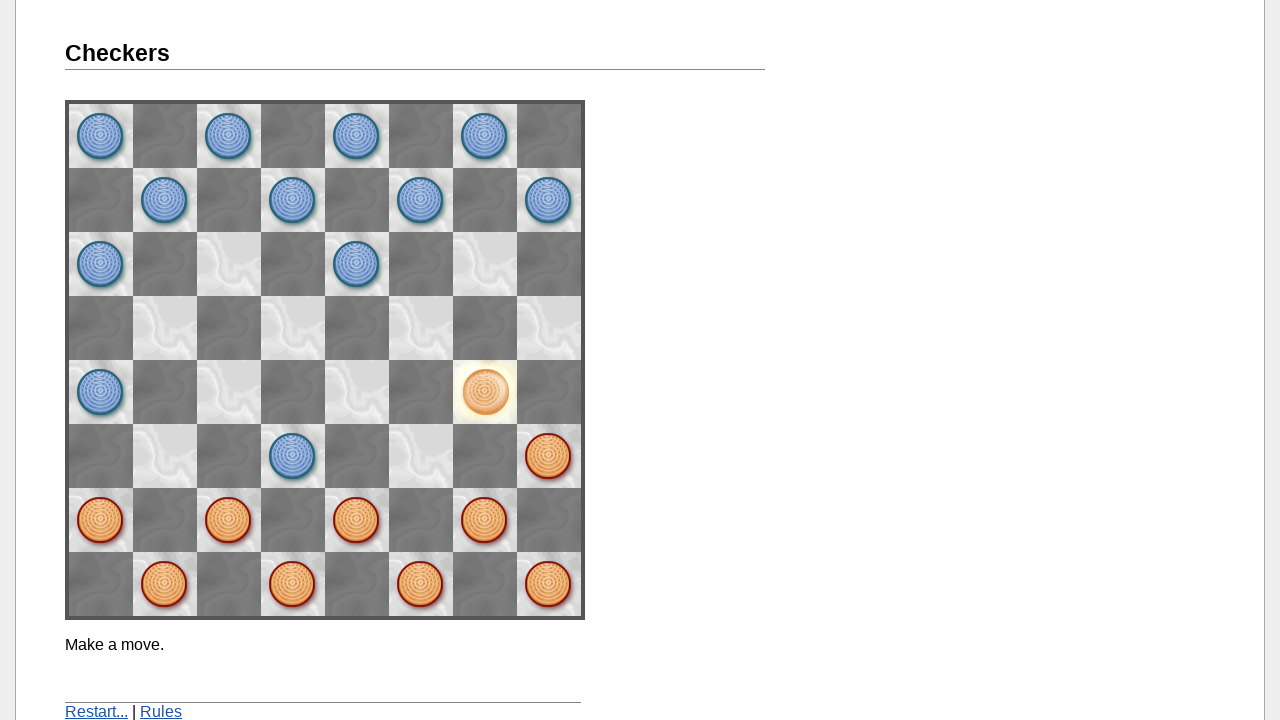

Clicked source piece at row 5, col 7 for move 8 at (549, 456) on div.line:nth-child(6) img:nth-child(8)
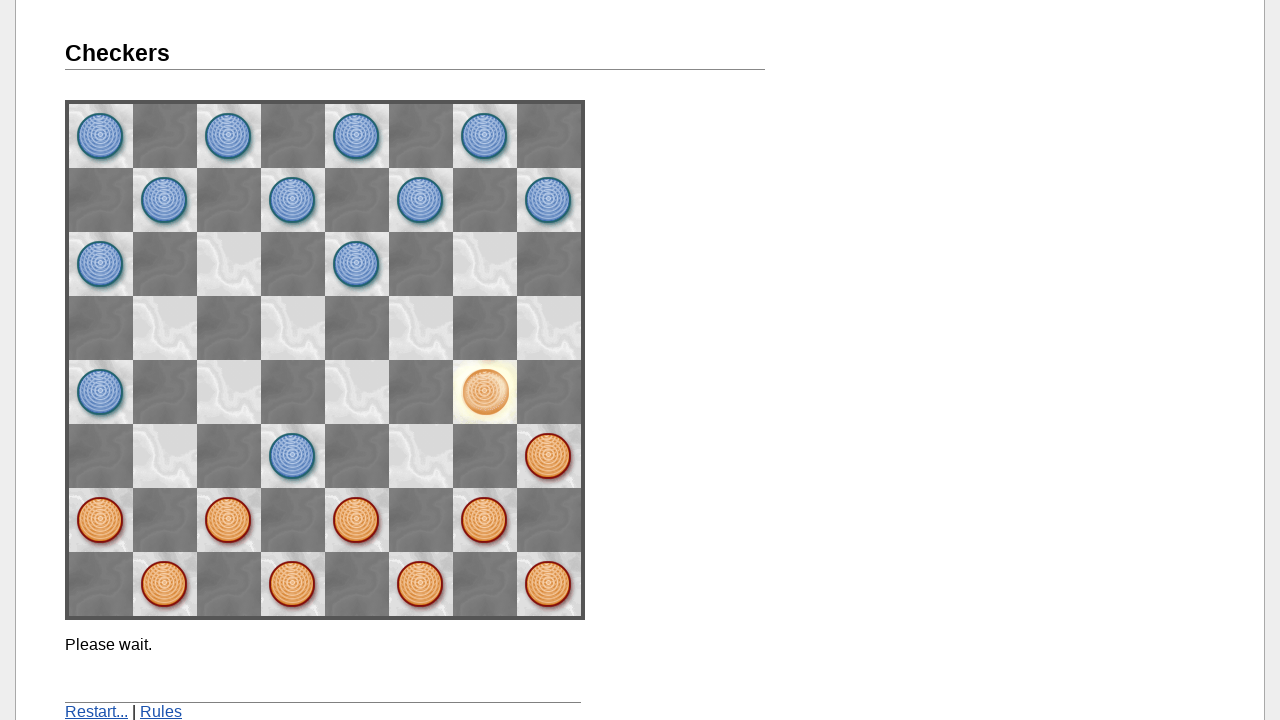

Clicked destination at row 4, col 6 for move 8 at (485, 392) on div.line:nth-child(5) img:nth-child(7)
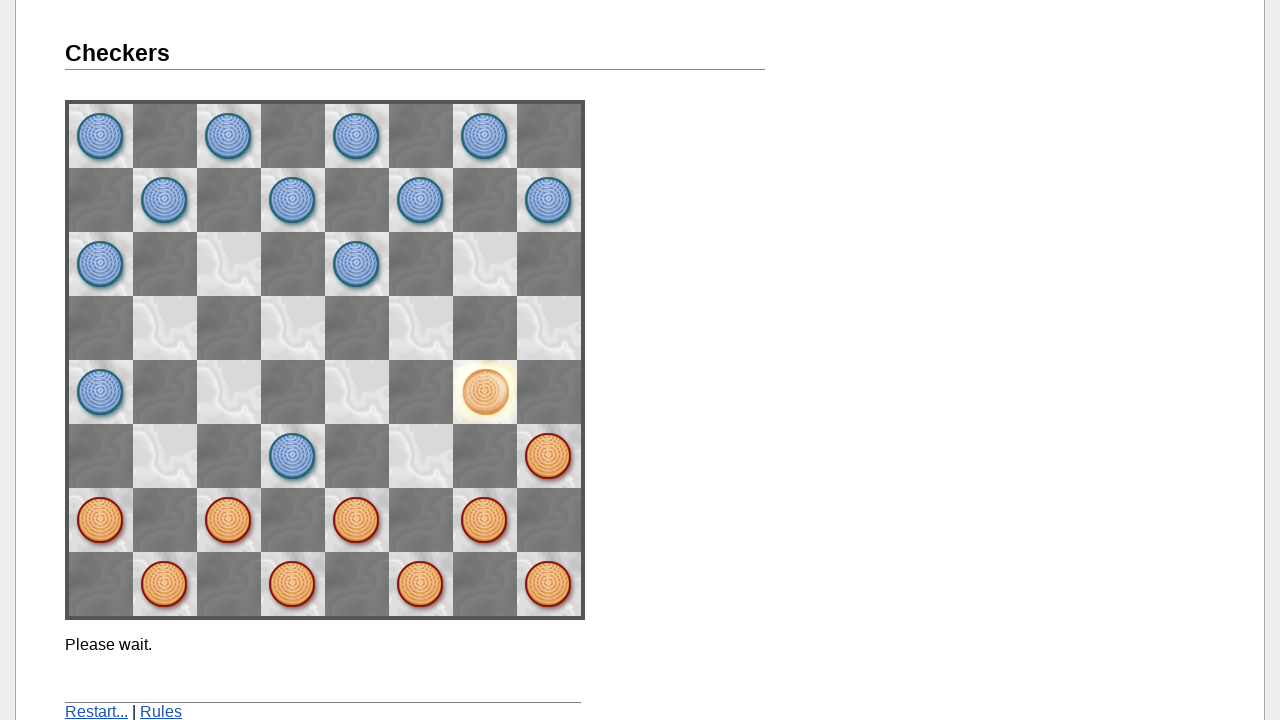

Checked game message: 'Please wait.'
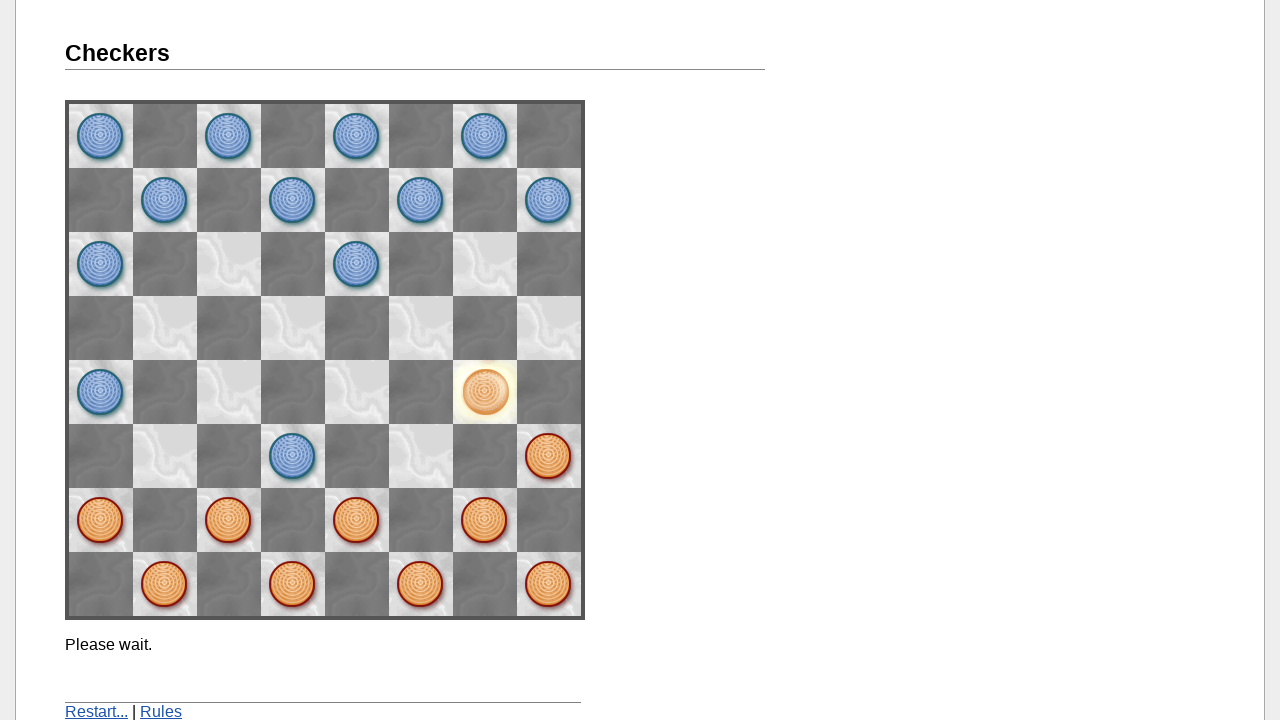

Waited for opponent's move
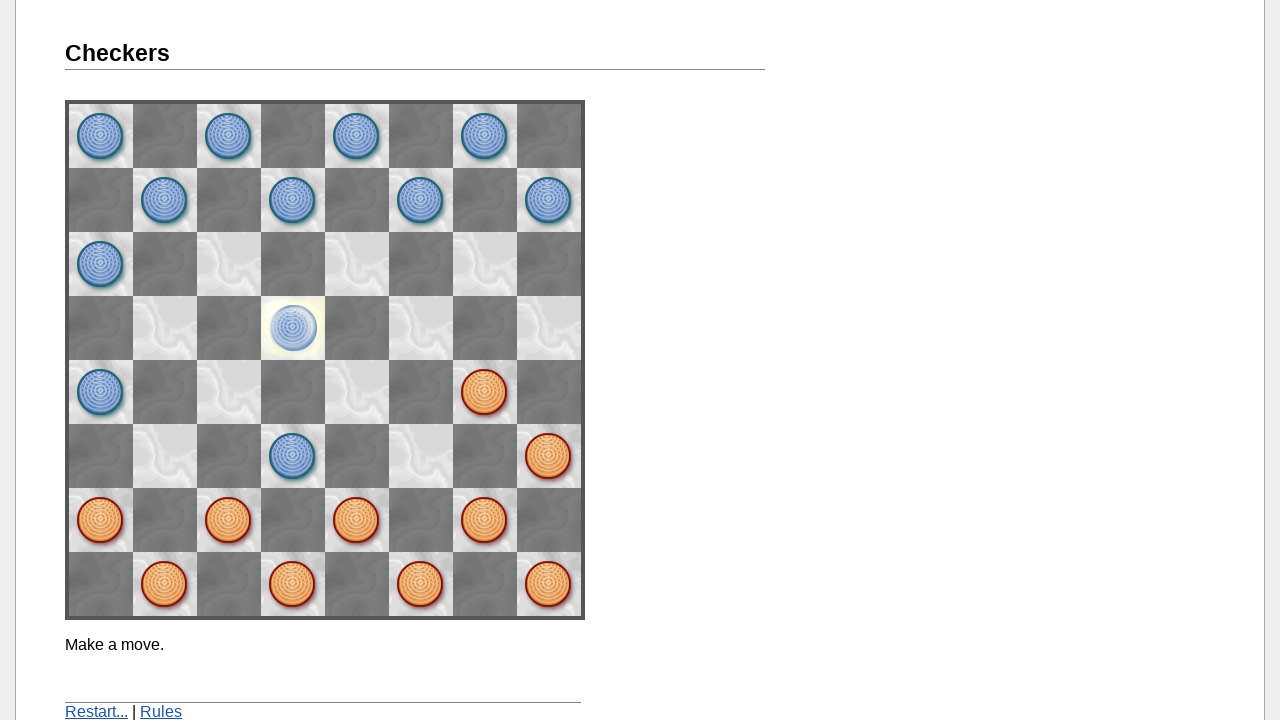

Retrieved board state for move 9
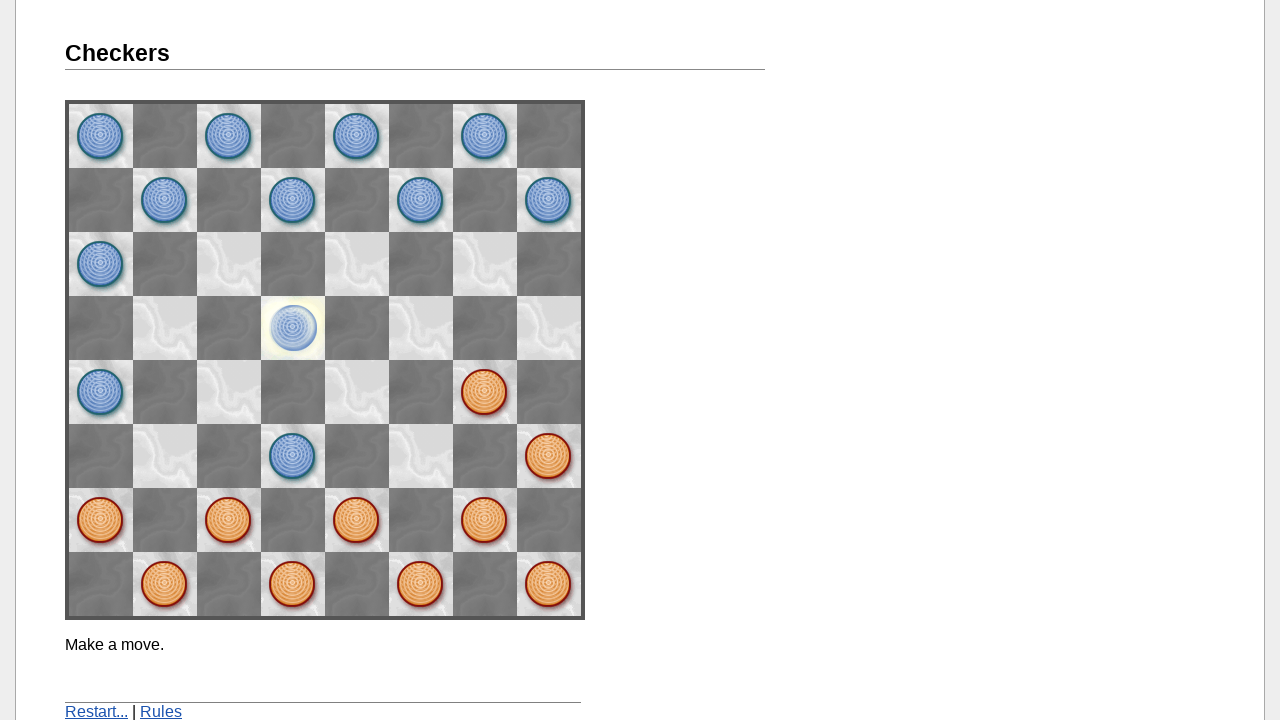

Clicked source piece at row 4, col 6 for move 9 at (485, 392) on div.line:nth-child(5) img:nth-child(7)
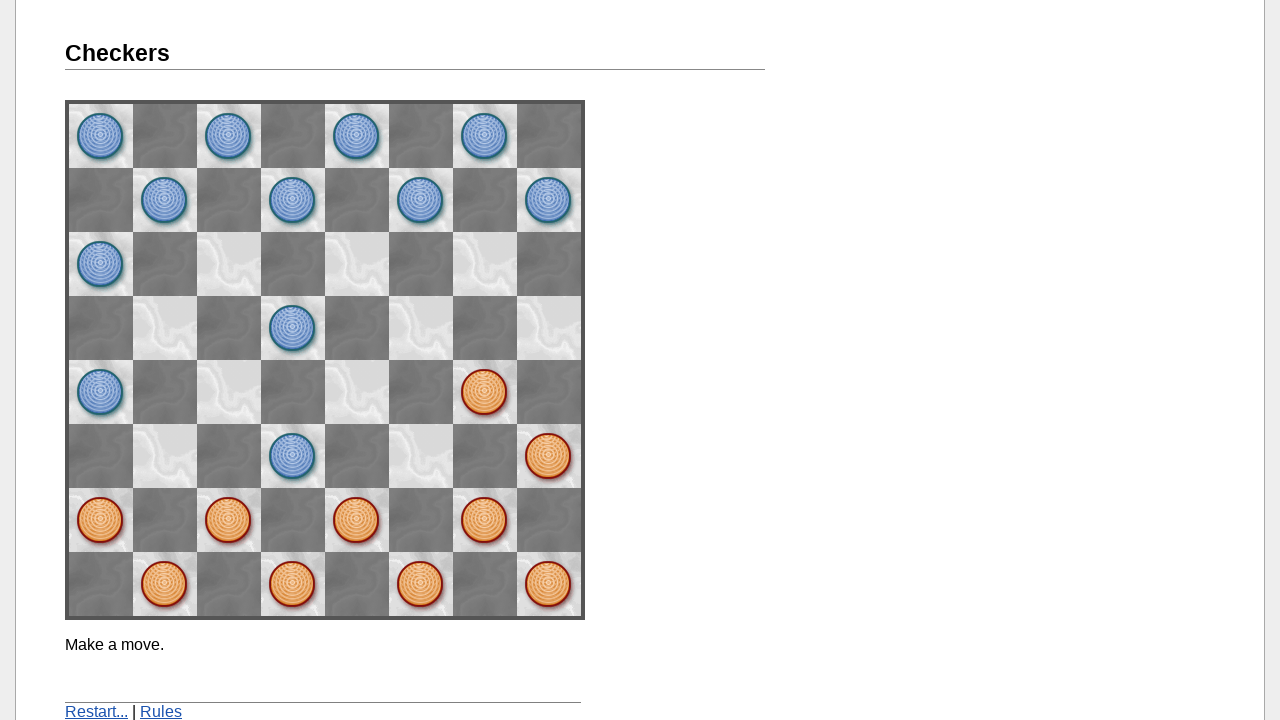

Clicked destination at row 3, col 7 for move 9 at (549, 328) on div.line:nth-child(4) img:nth-child(8)
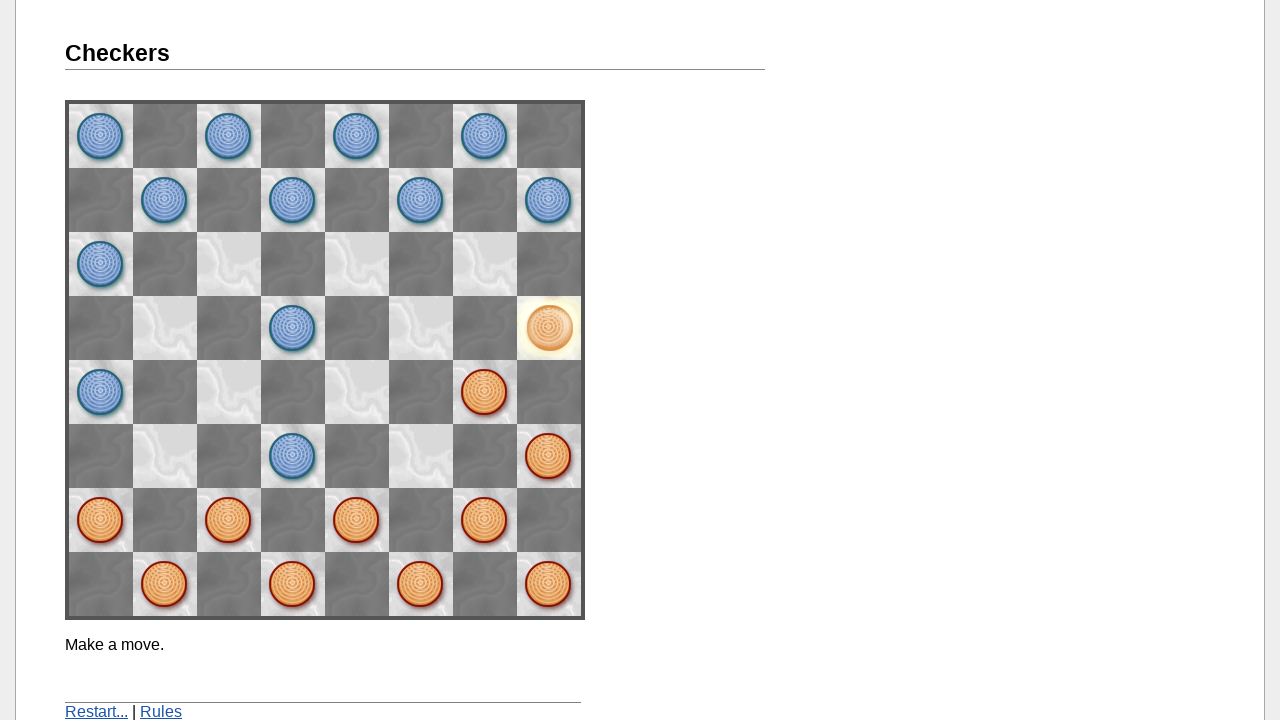

Checked game message: 'Make a move.'
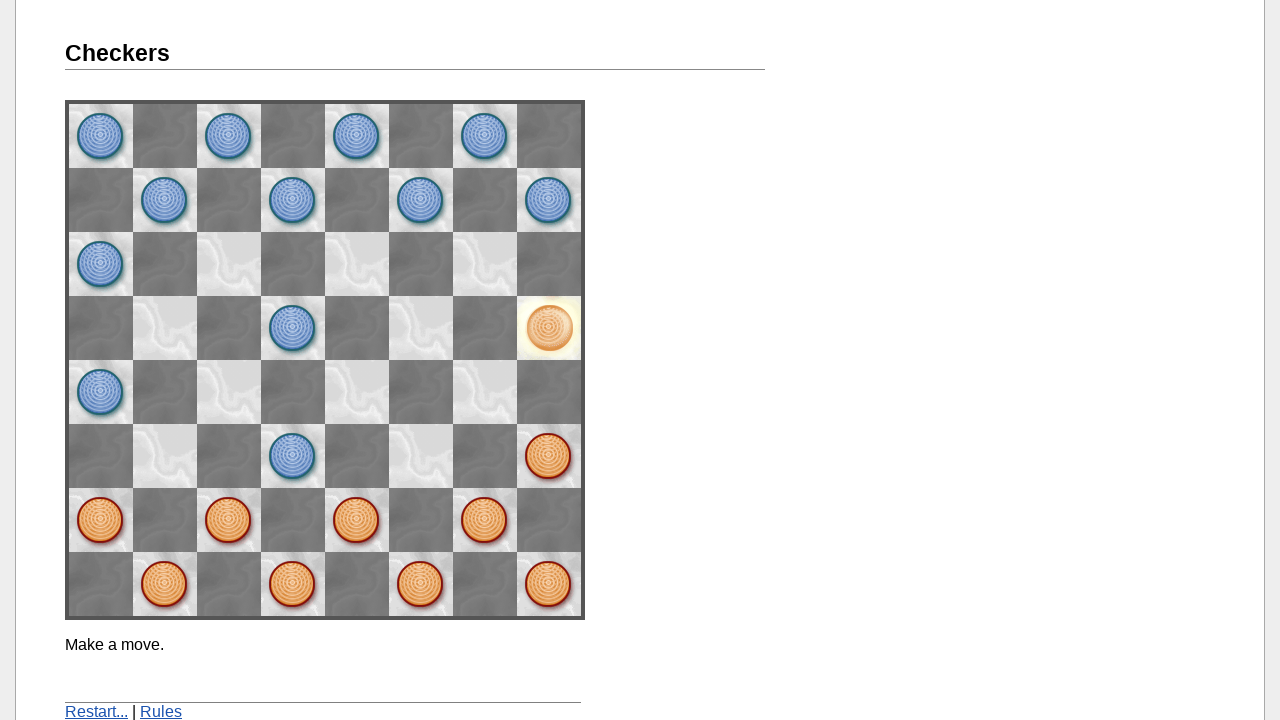

Retrieved board state for move 10
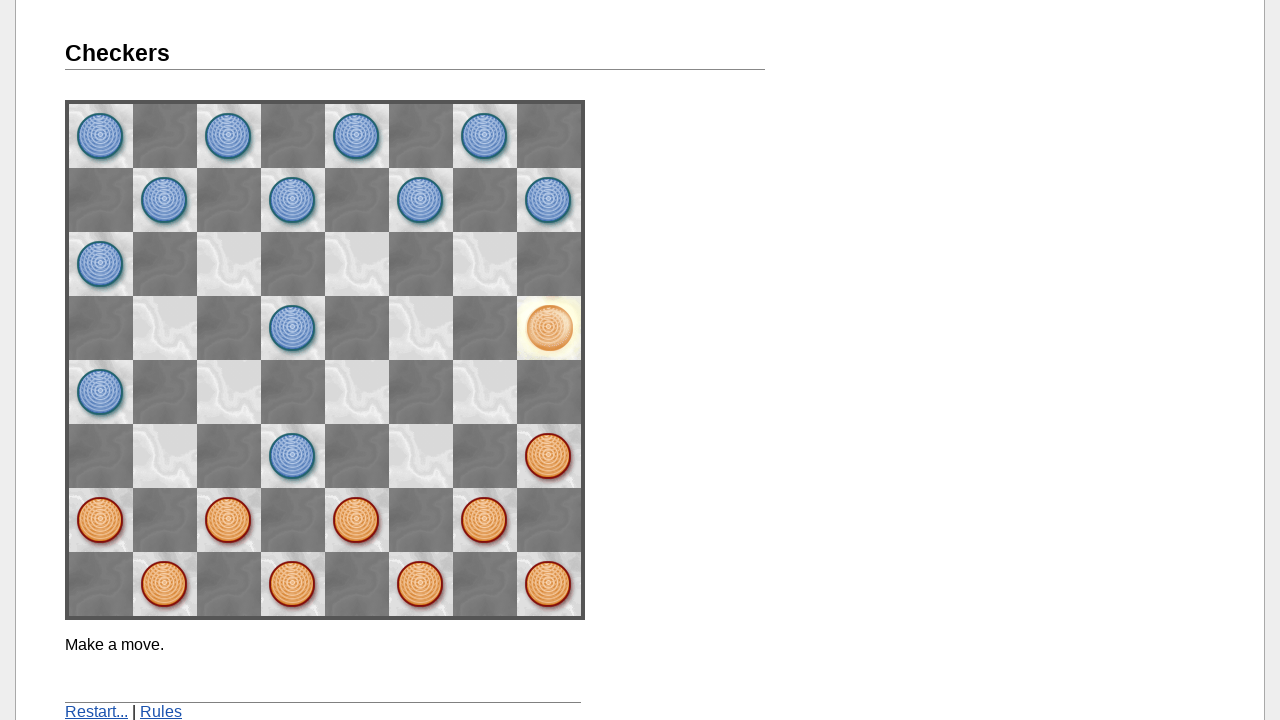

Clicked source piece at row 5, col 7 for move 10 at (549, 456) on div.line:nth-child(6) img:nth-child(8)
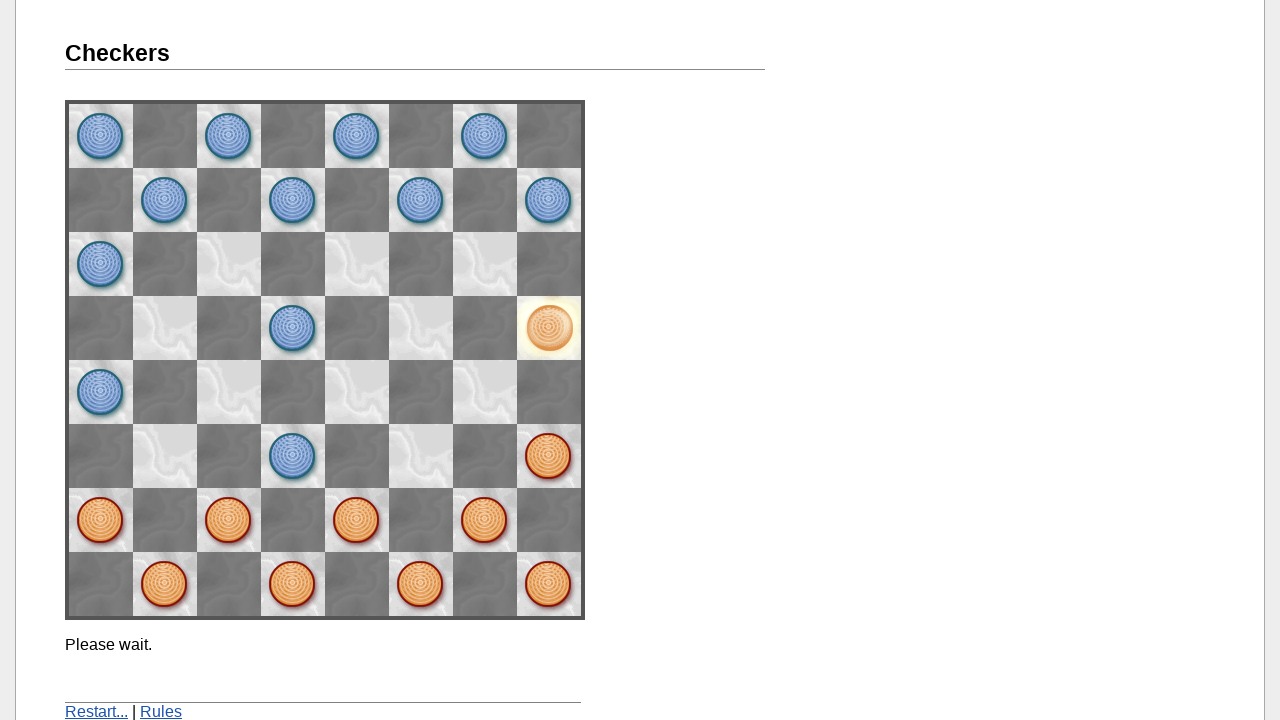

Clicked destination at row 4, col 6 for move 10 at (485, 392) on div.line:nth-child(5) img:nth-child(7)
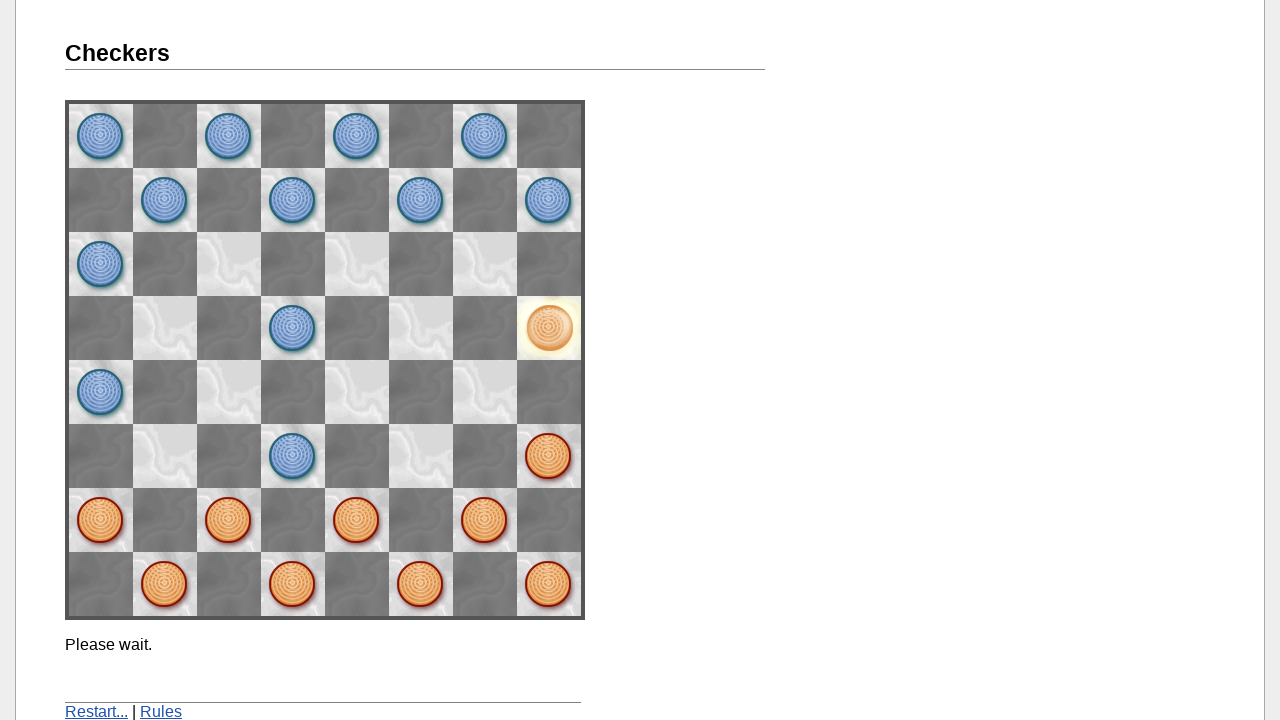

Checked game message: 'Please wait.'
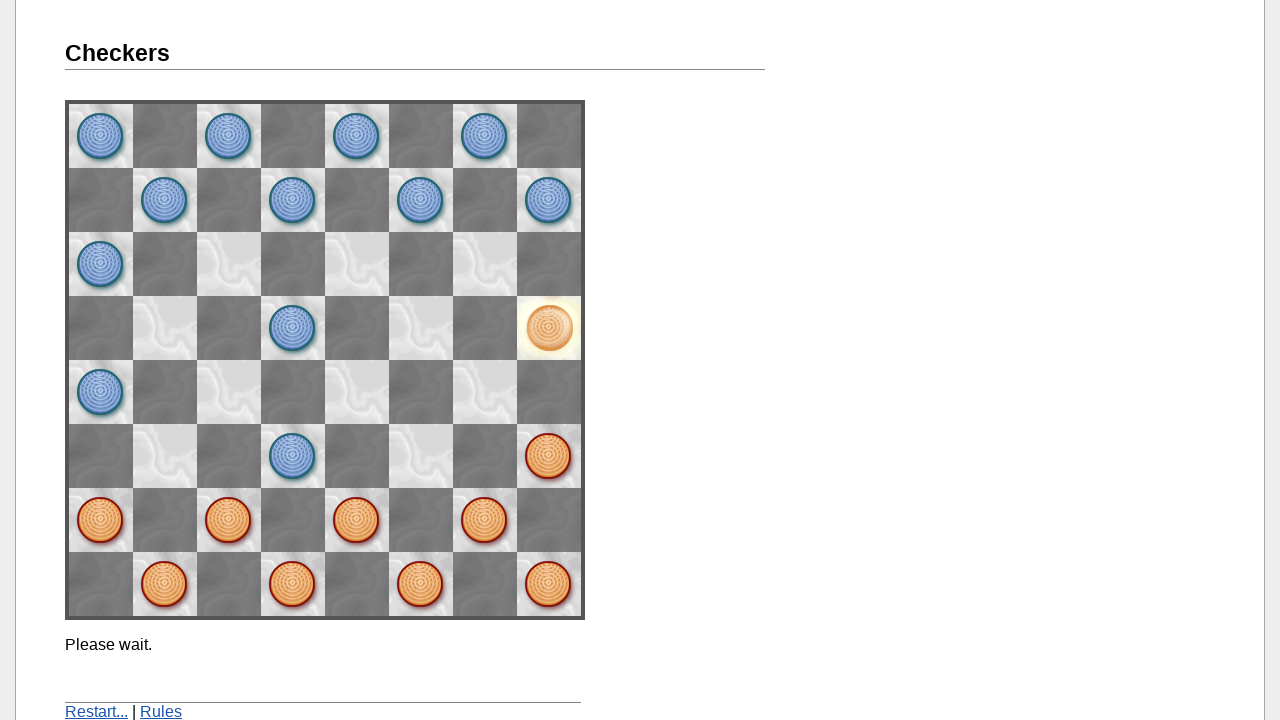

Waited for opponent's move
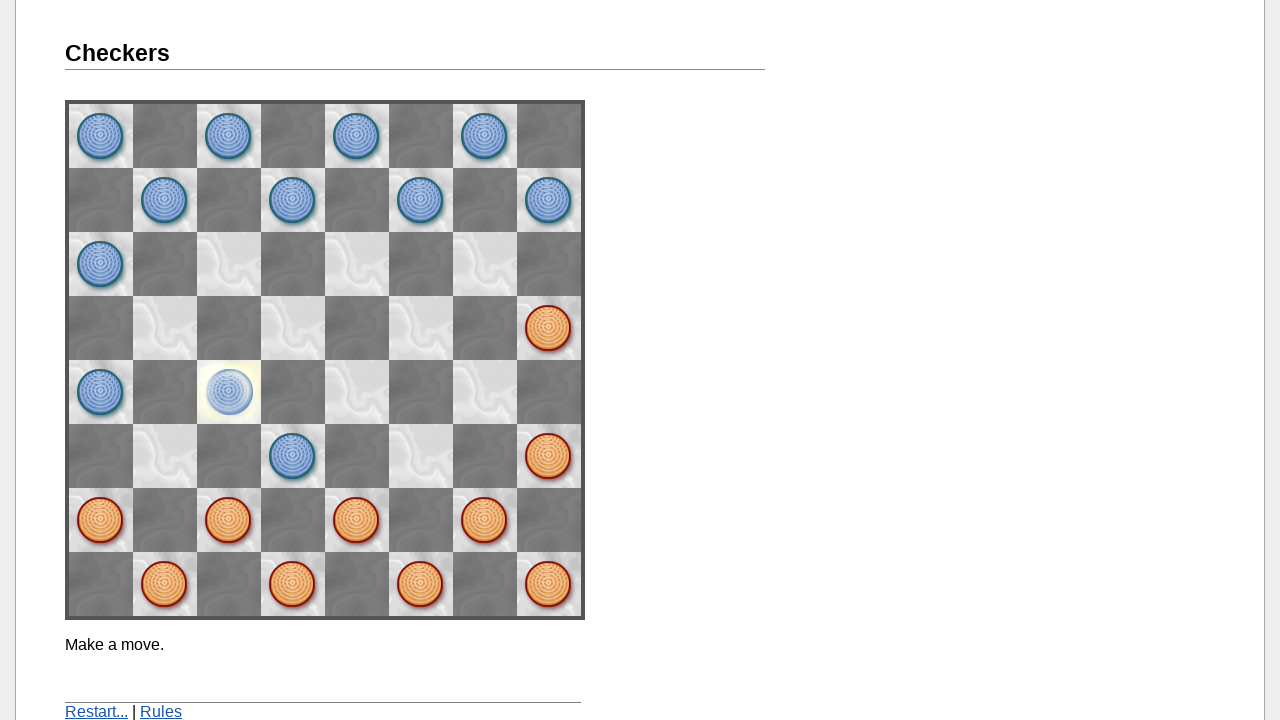

Clicked restart link to return to game selection at (96, 712) on a[href='./']
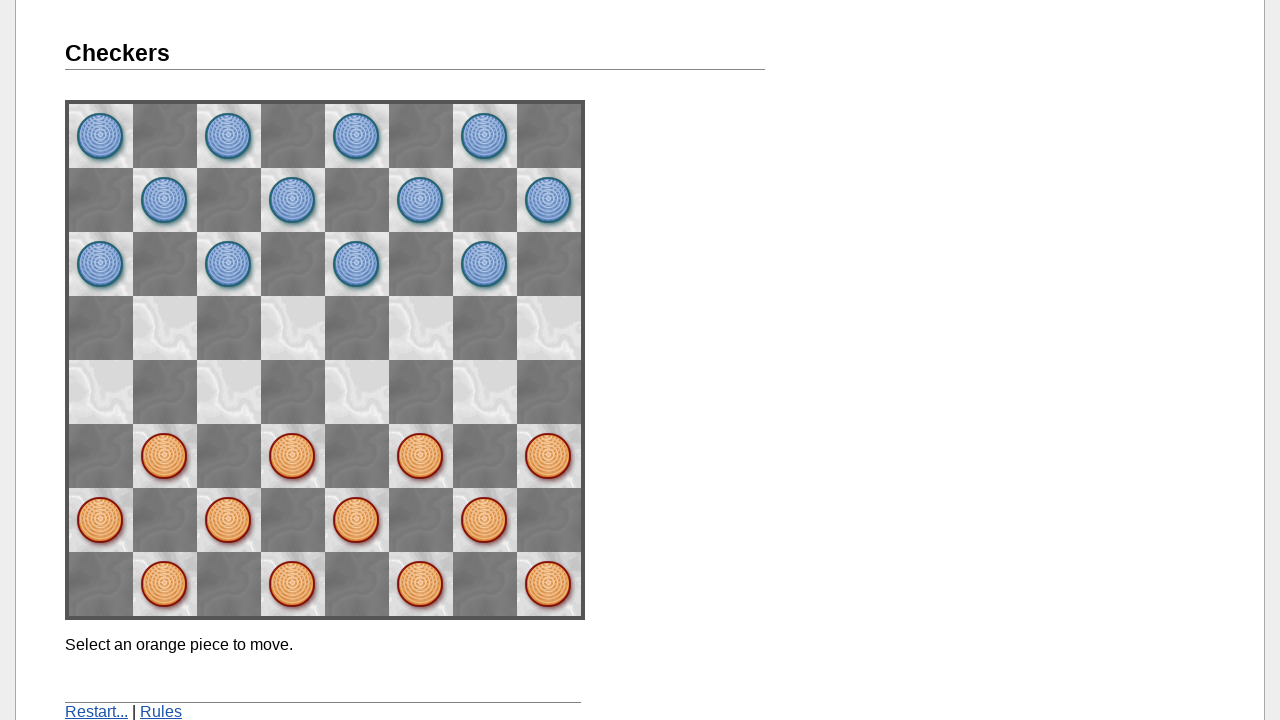

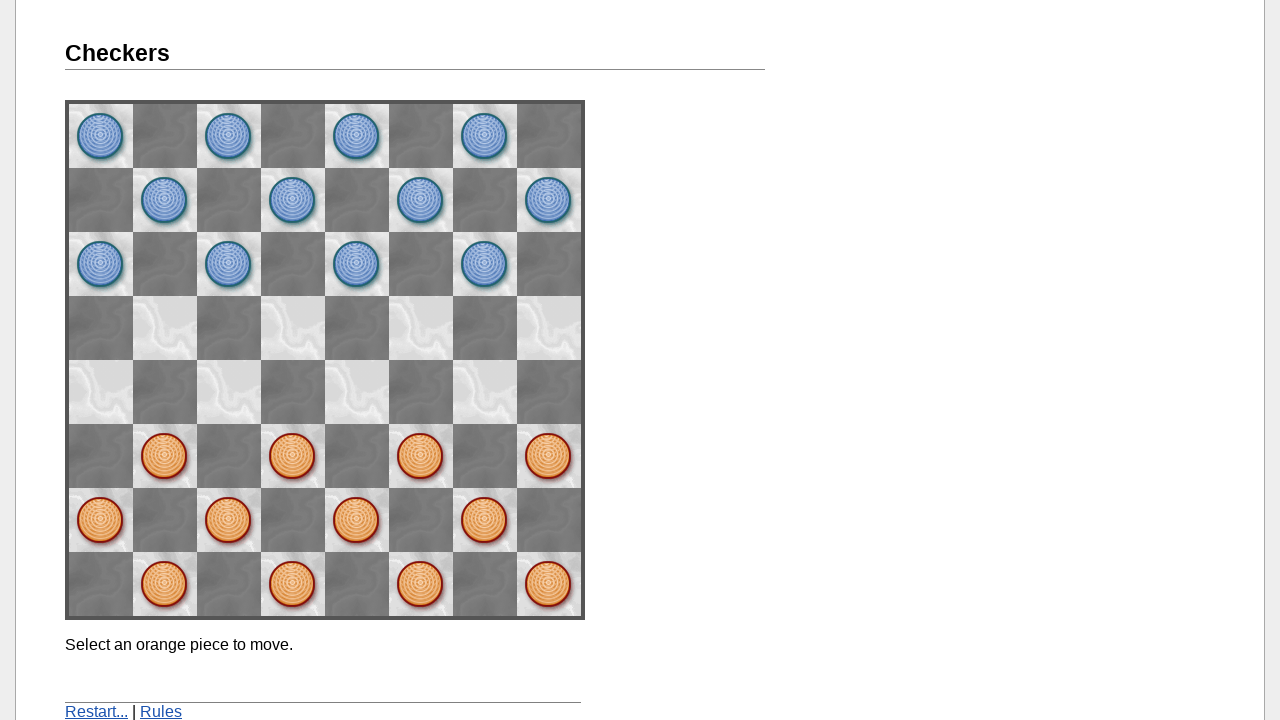